Automates a dot-drawing canvas application by sending arrow key inputs to draw patterns. The test draws a multicolored square shape on the canvas using keyboard navigation.

Starting URL: https://msbundles.github.io/DotDrawer/

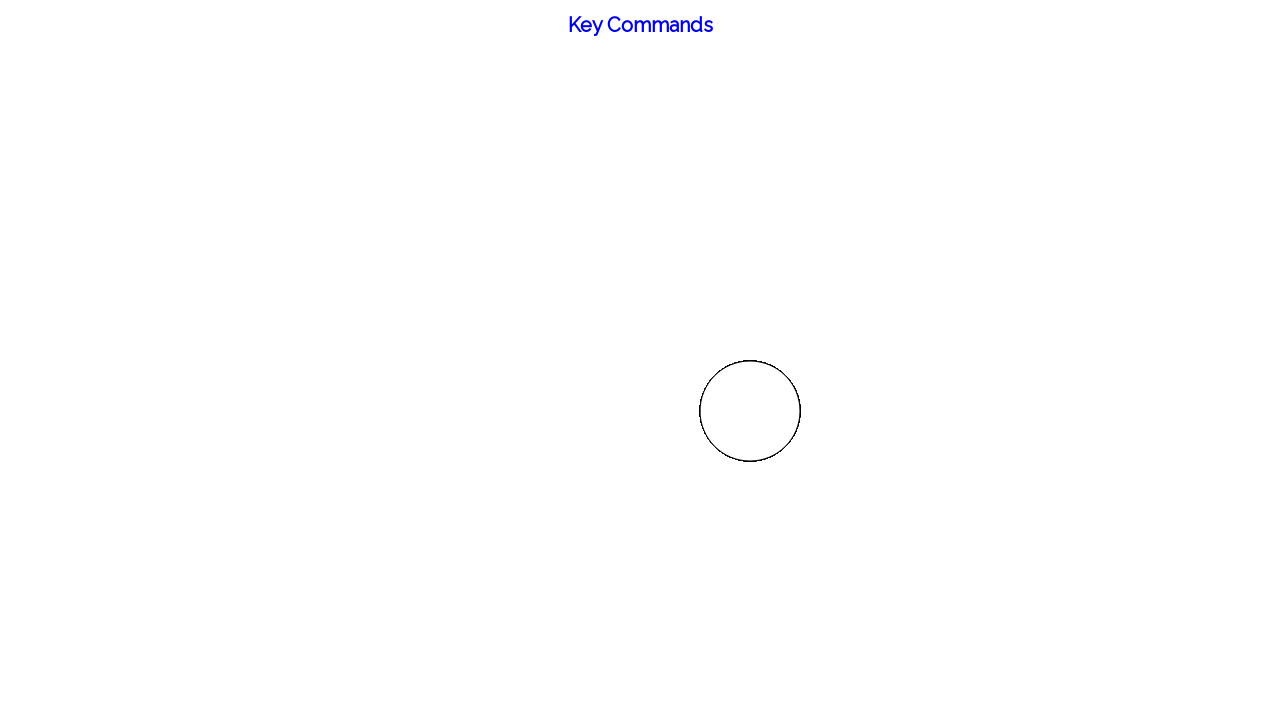

Clicked on canvas body to focus it at (640, 360) on body
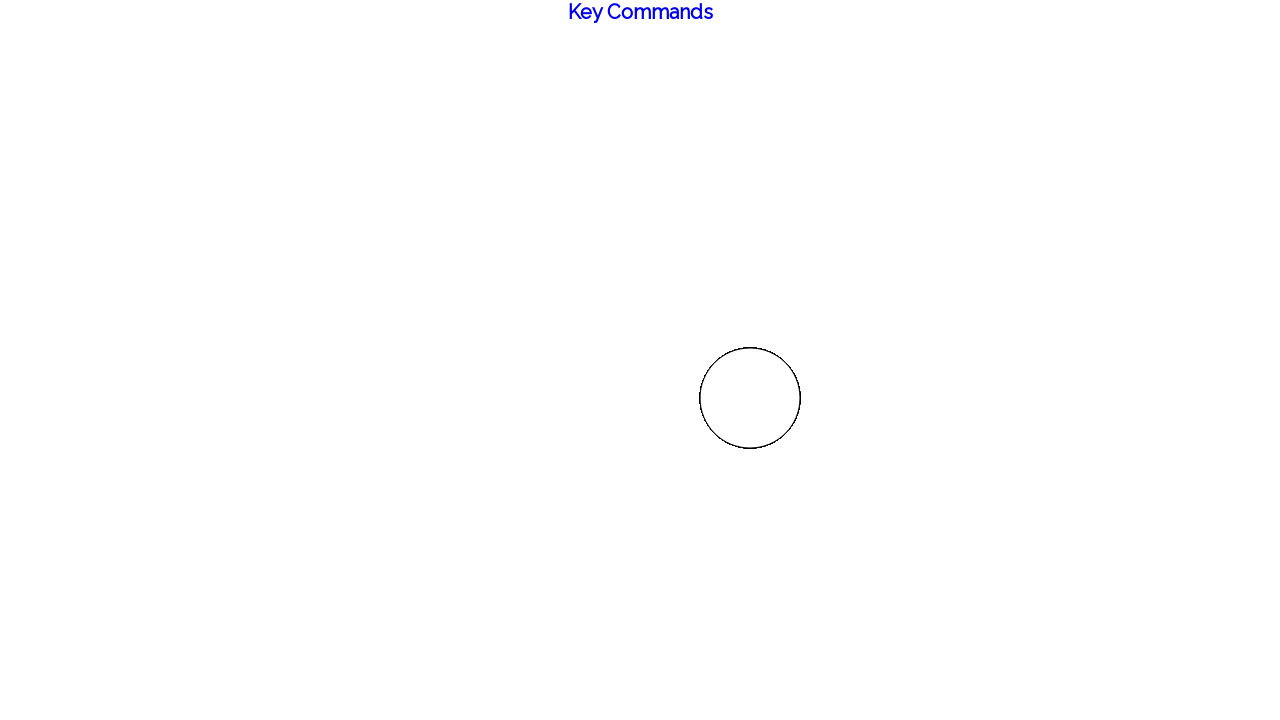

Pressed w key to adjust spacing
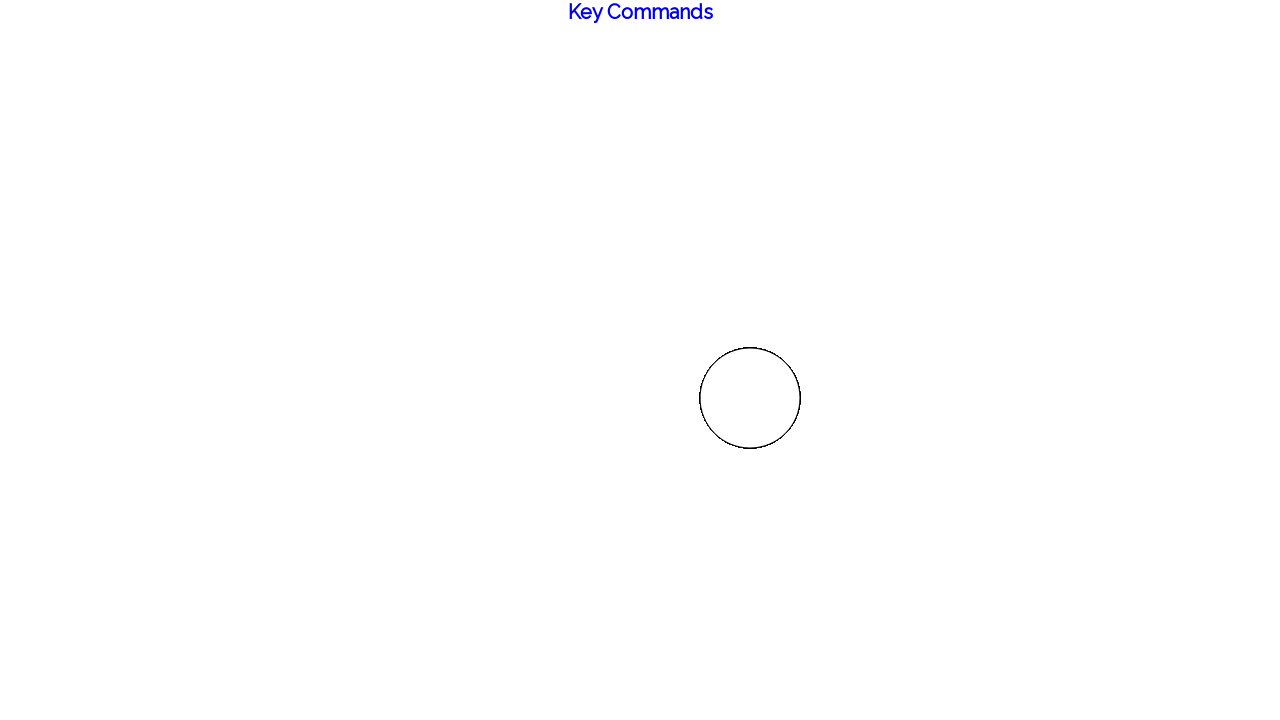

Waited 200ms after spacing adjustment
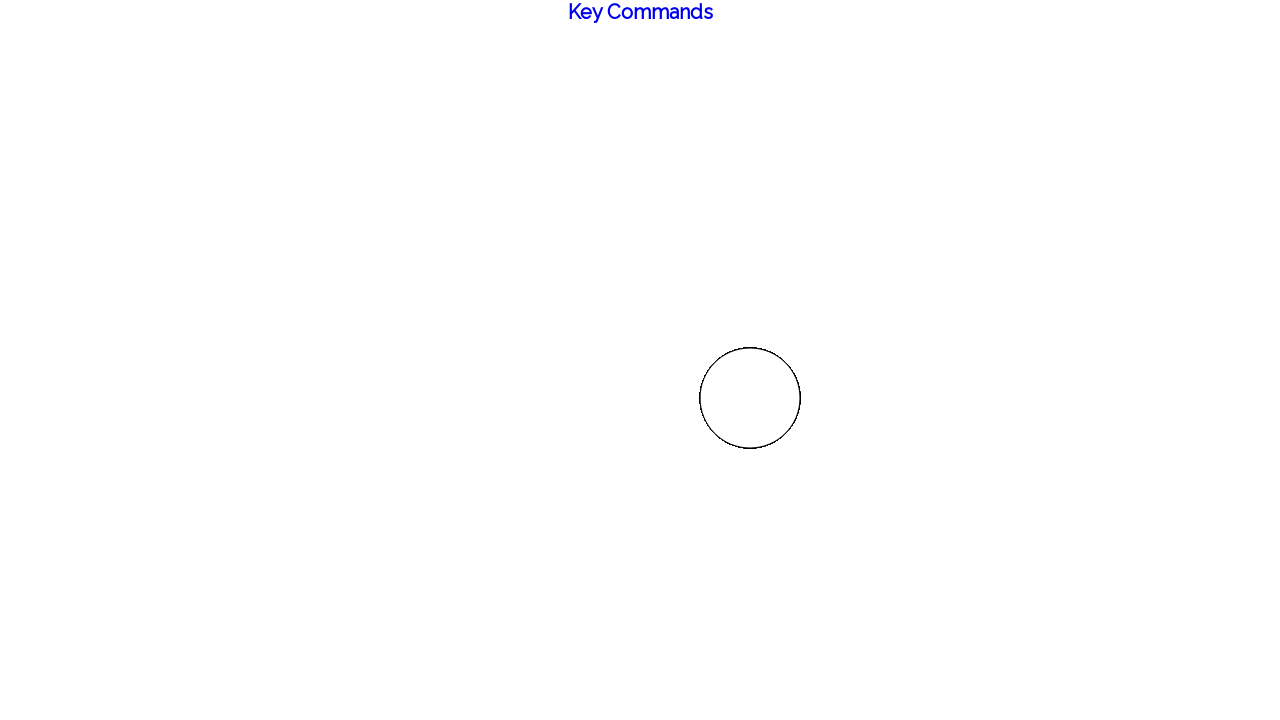

Pressed w key to adjust spacing
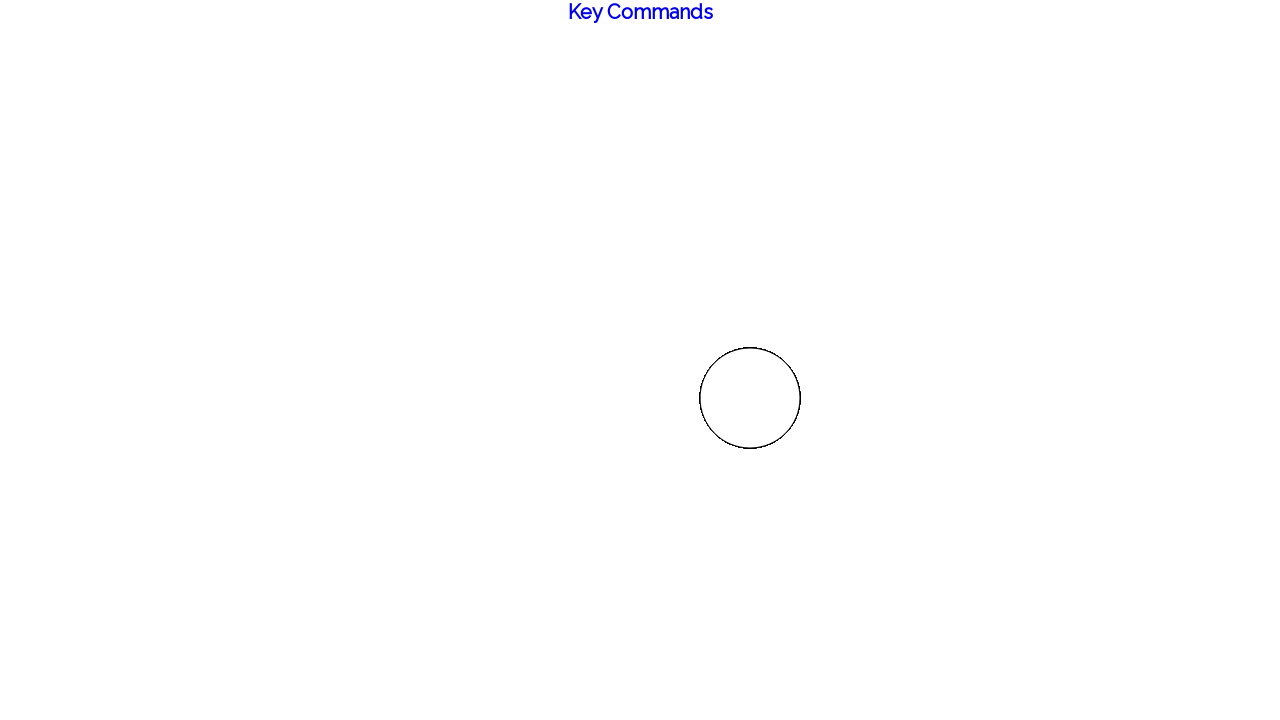

Waited 200ms after spacing adjustment
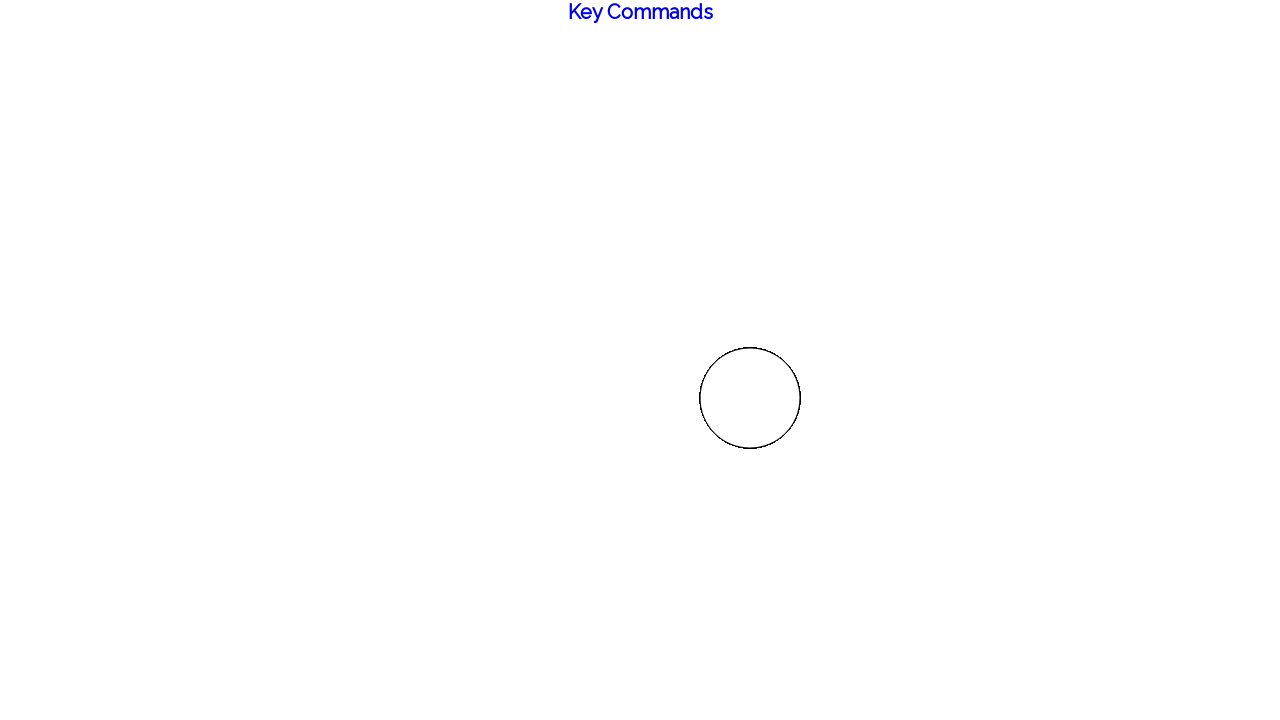

Pressed '2' key to change color
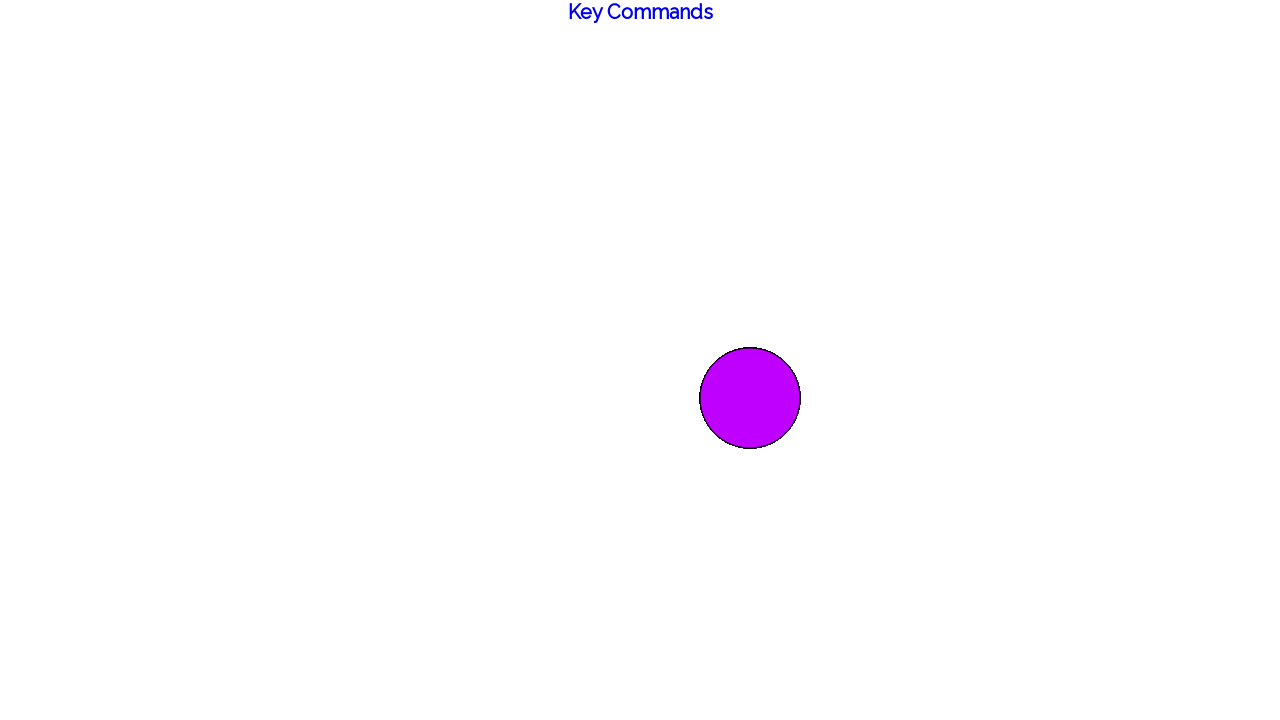

Waited 200ms after color change
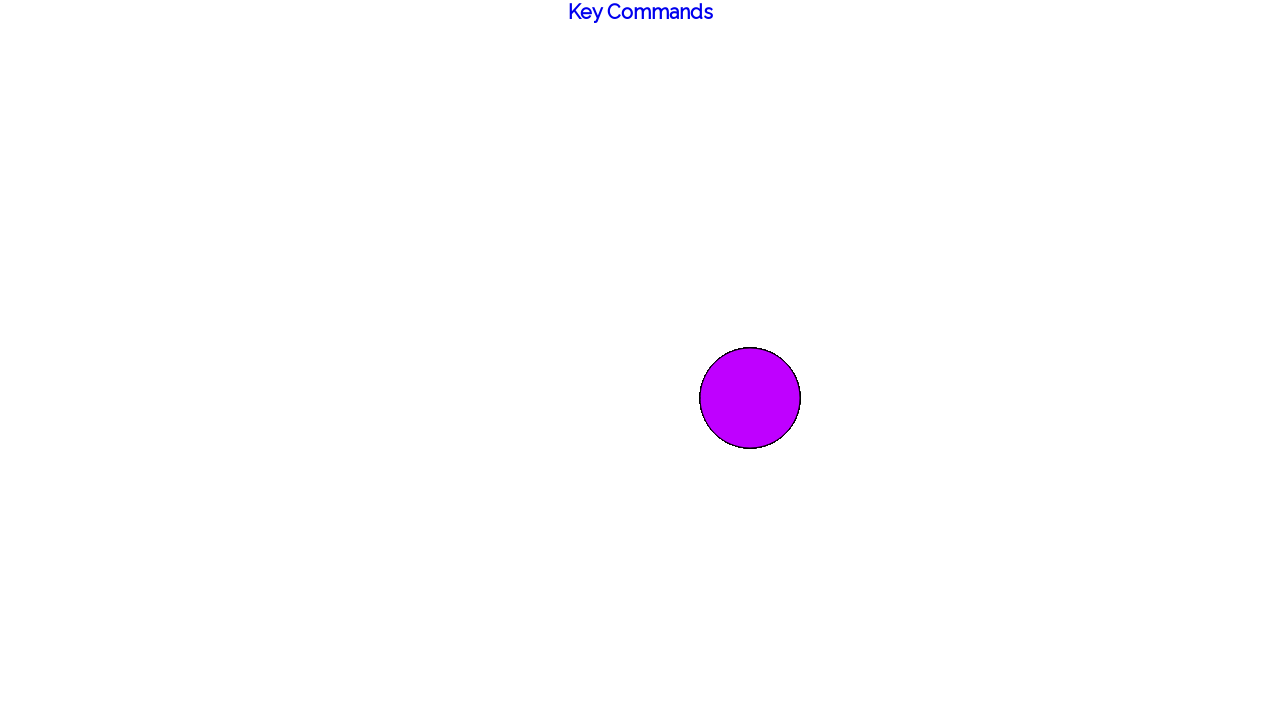

Pressed ArrowUp key
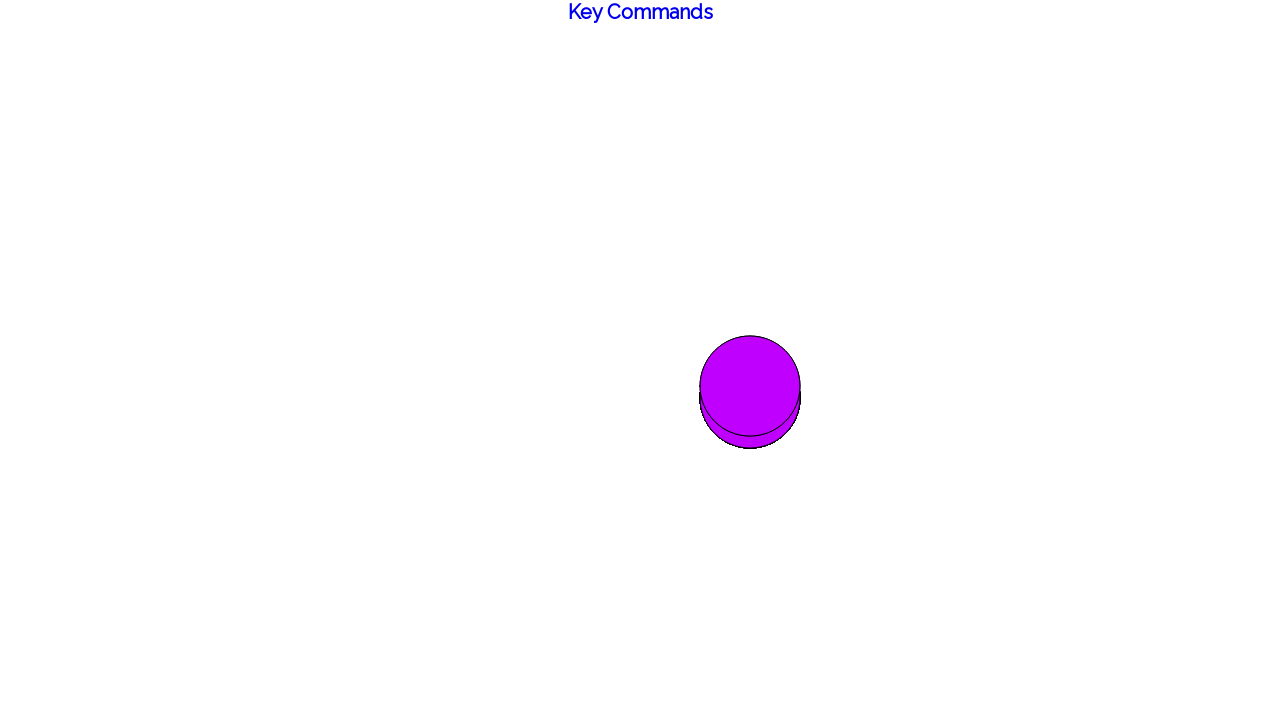

Waited 200ms after ArrowUp key press
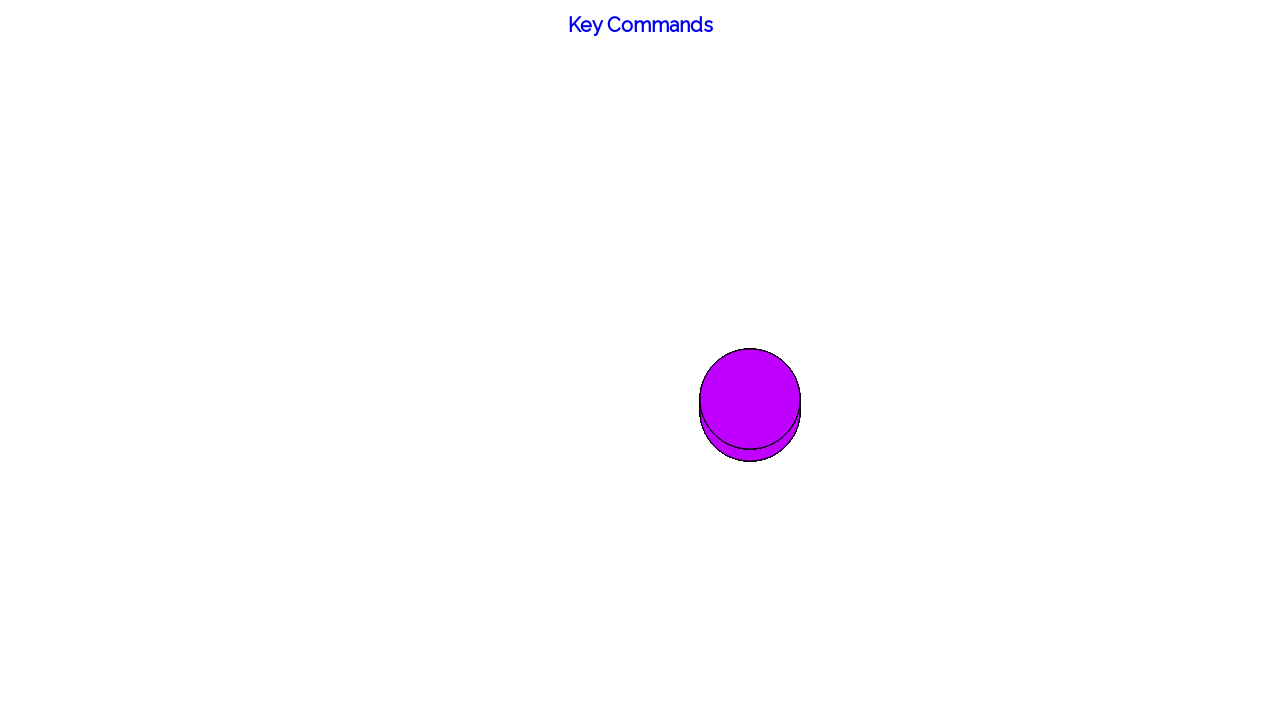

Pressed ArrowUp key
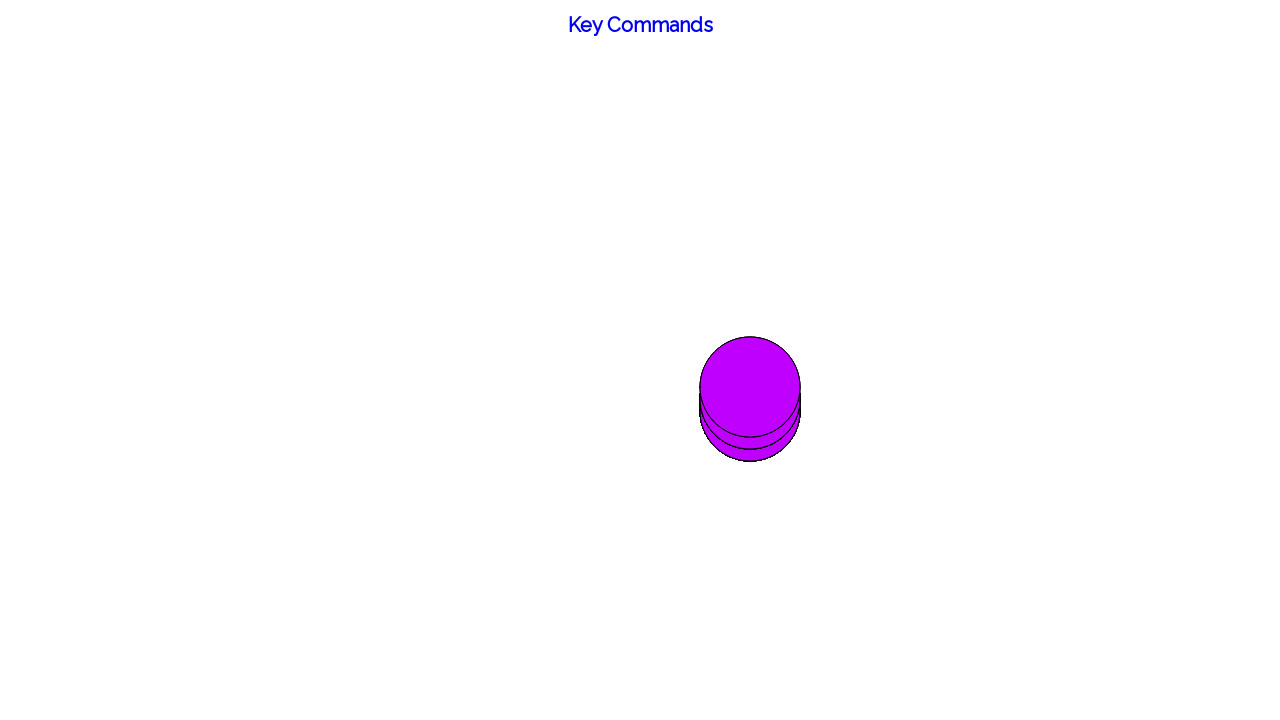

Waited 200ms after ArrowUp key press
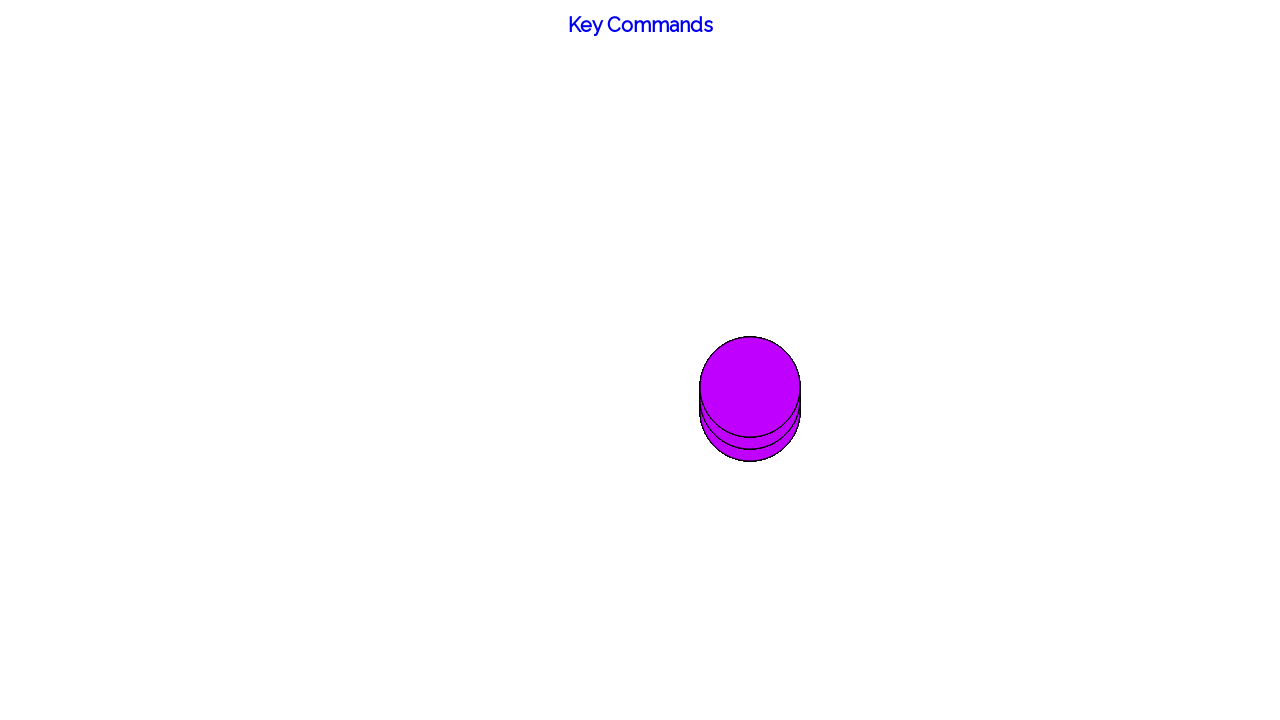

Pressed ArrowUp key
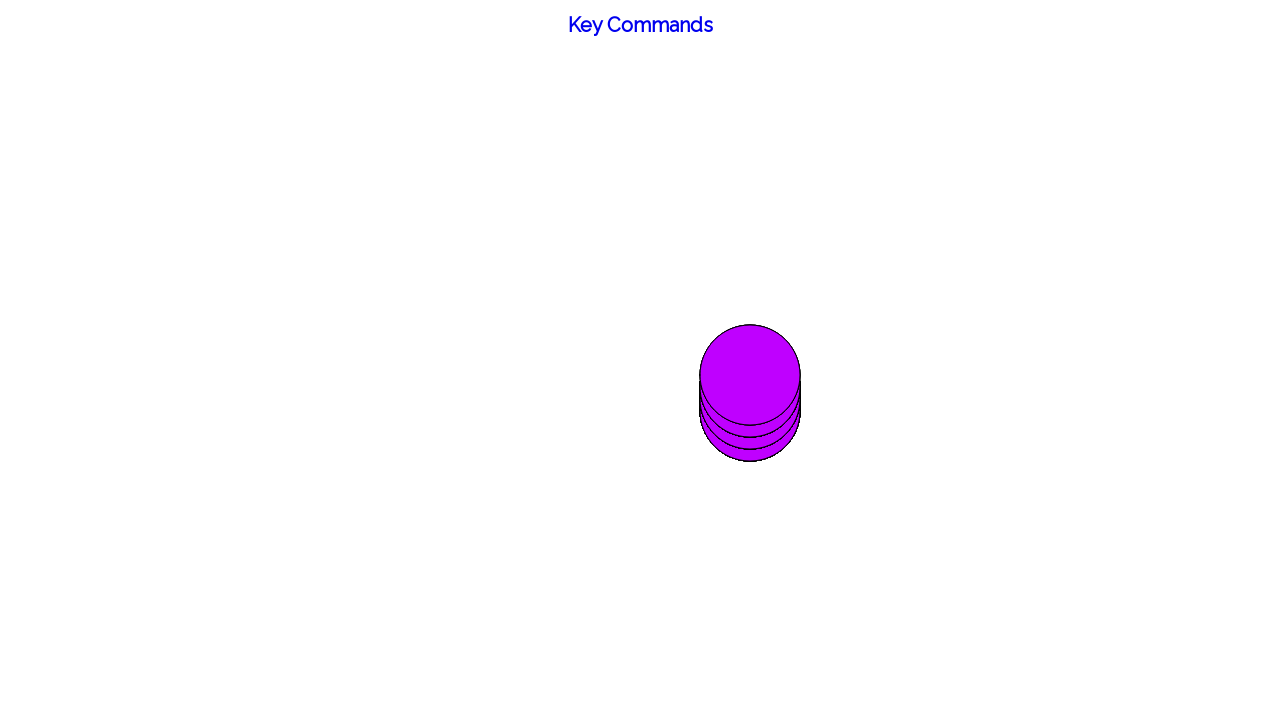

Waited 200ms after ArrowUp key press
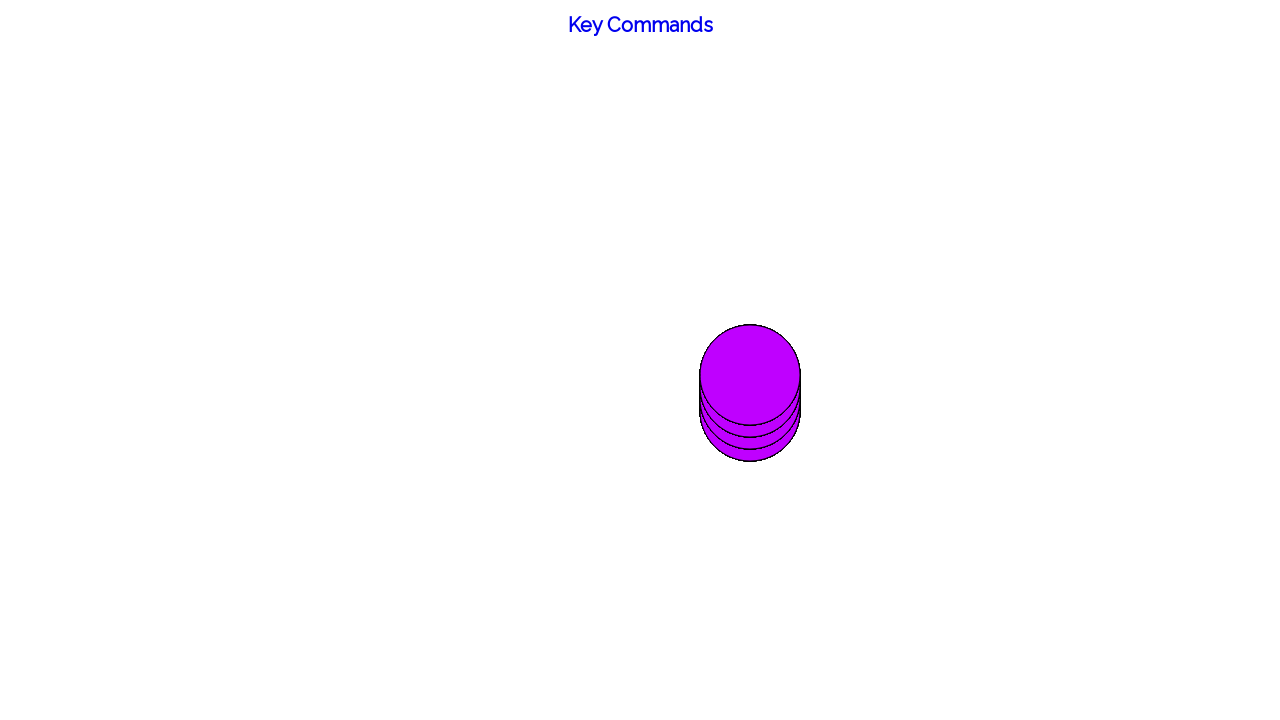

Pressed ArrowUp key
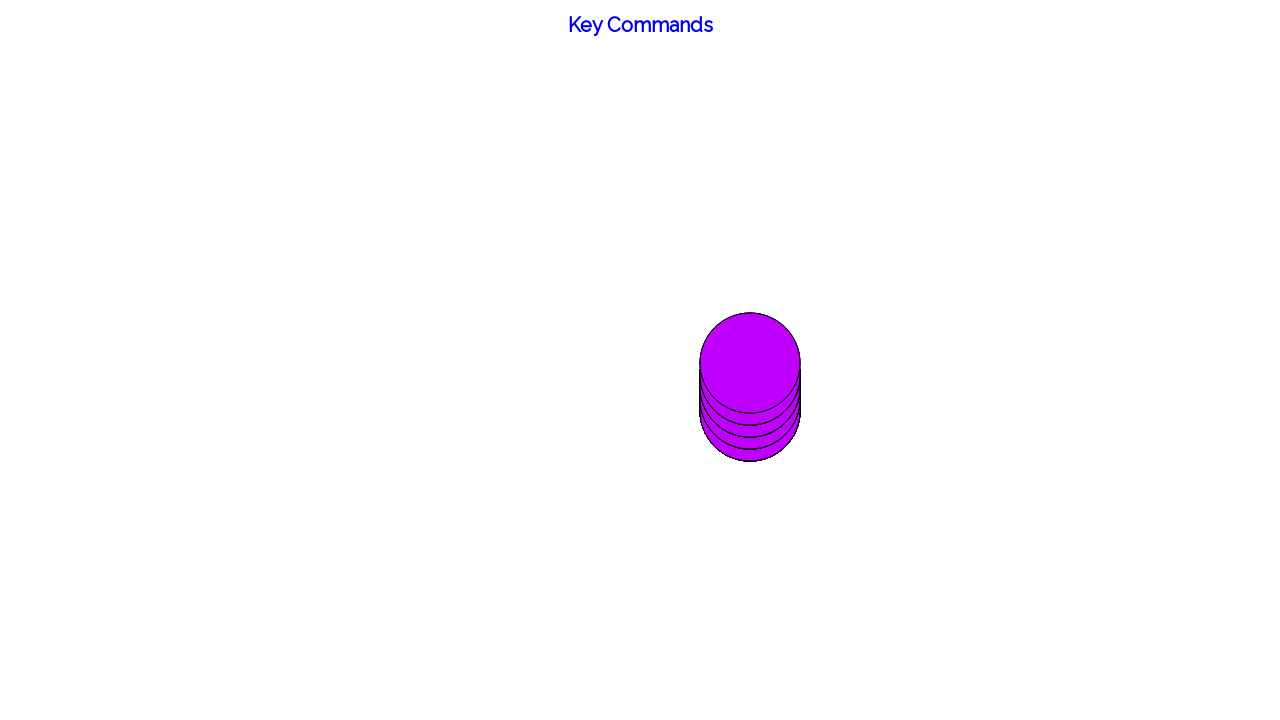

Waited 200ms after ArrowUp key press
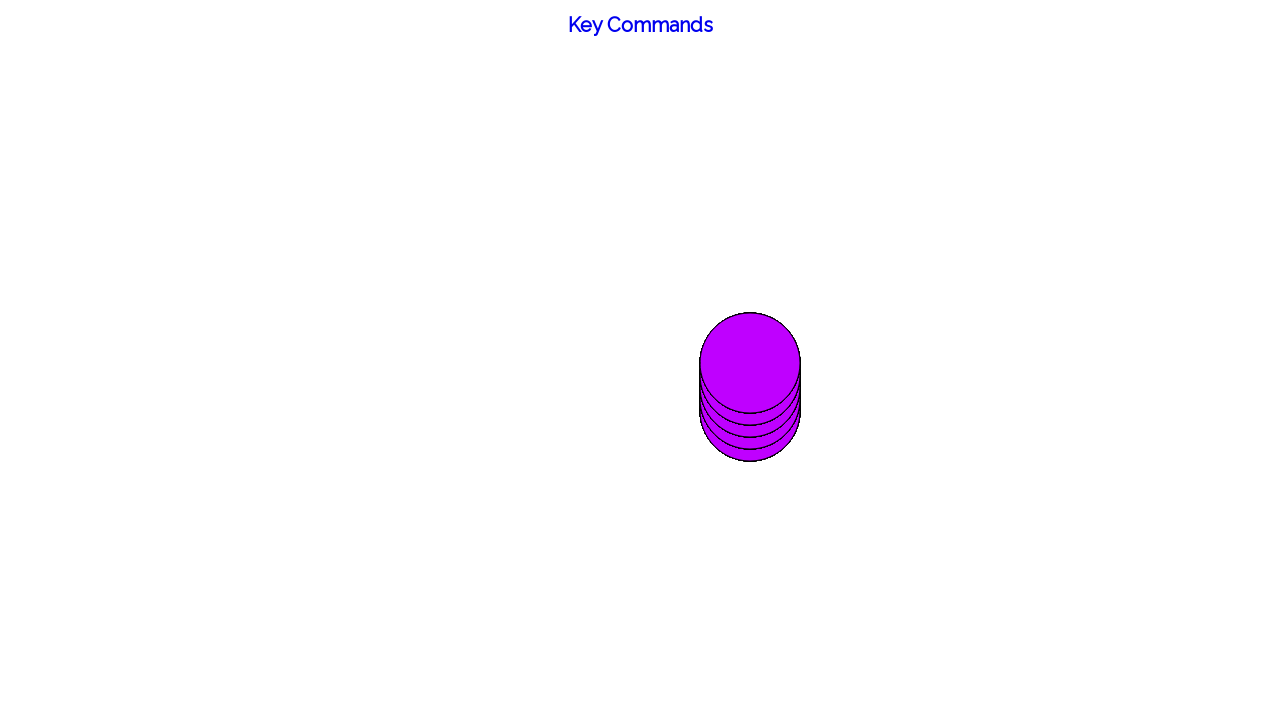

Pressed '2' key to change color
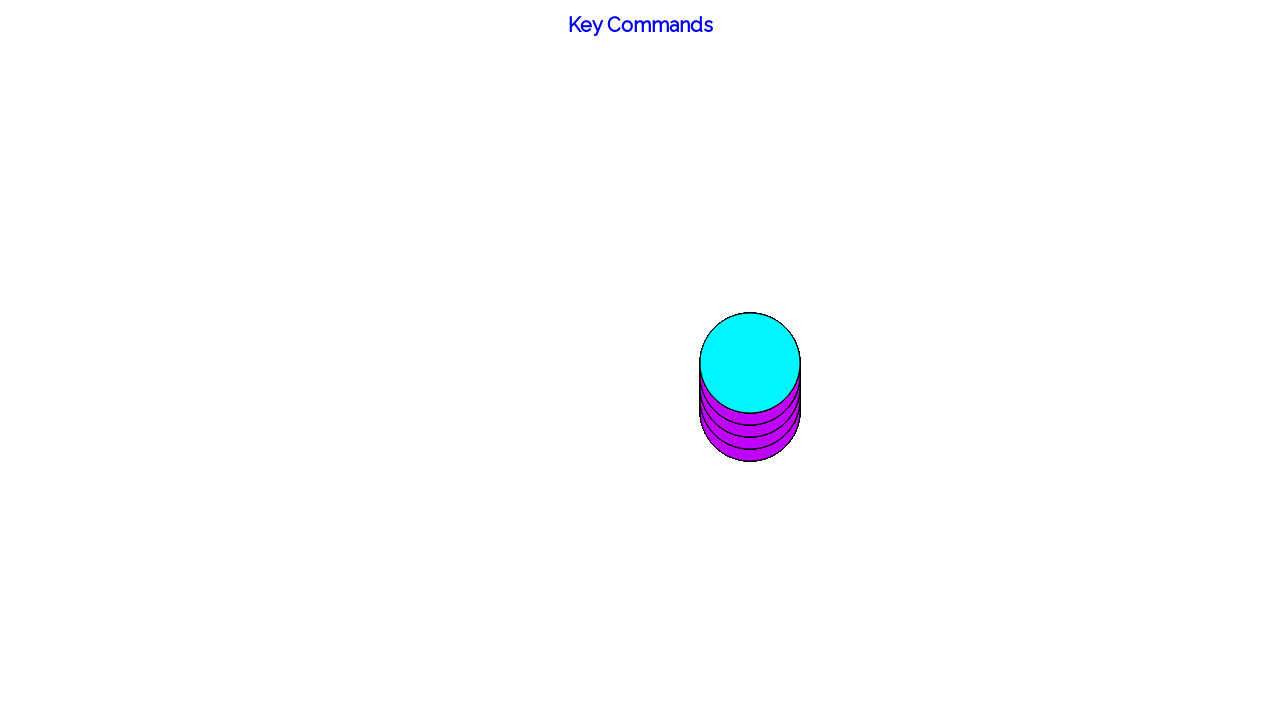

Waited 200ms after color change
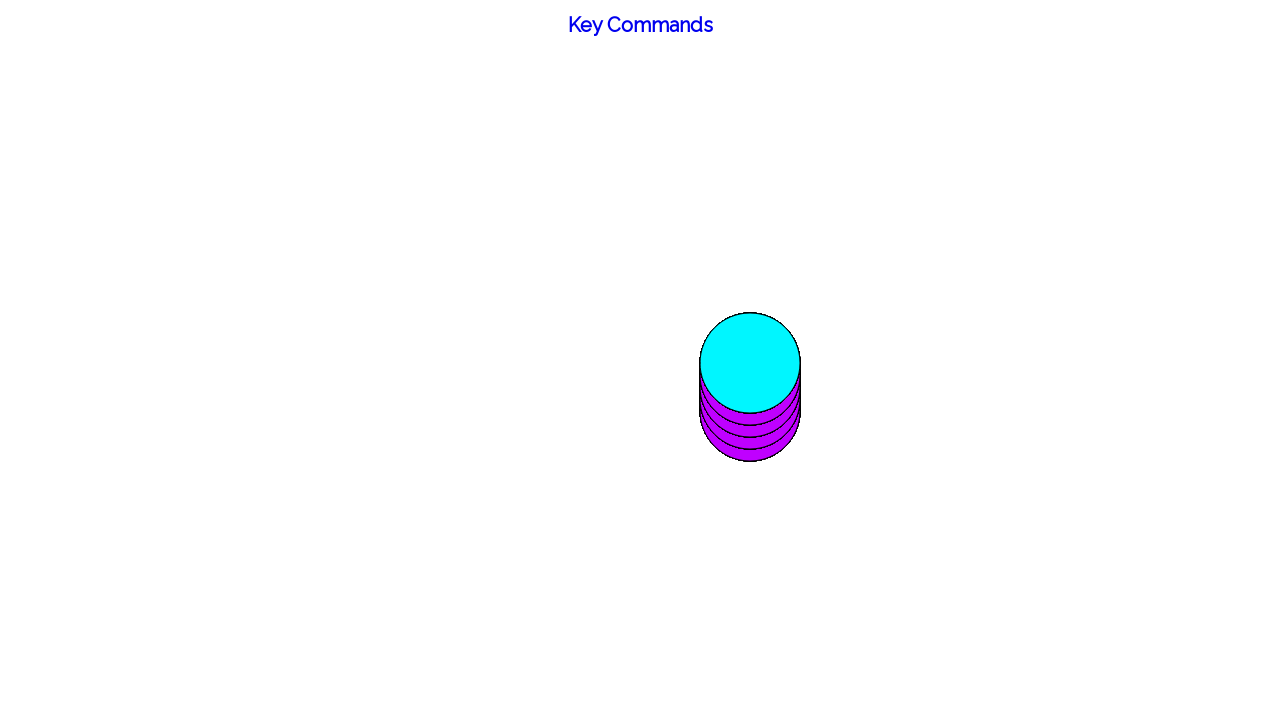

Pressed ArrowRight key
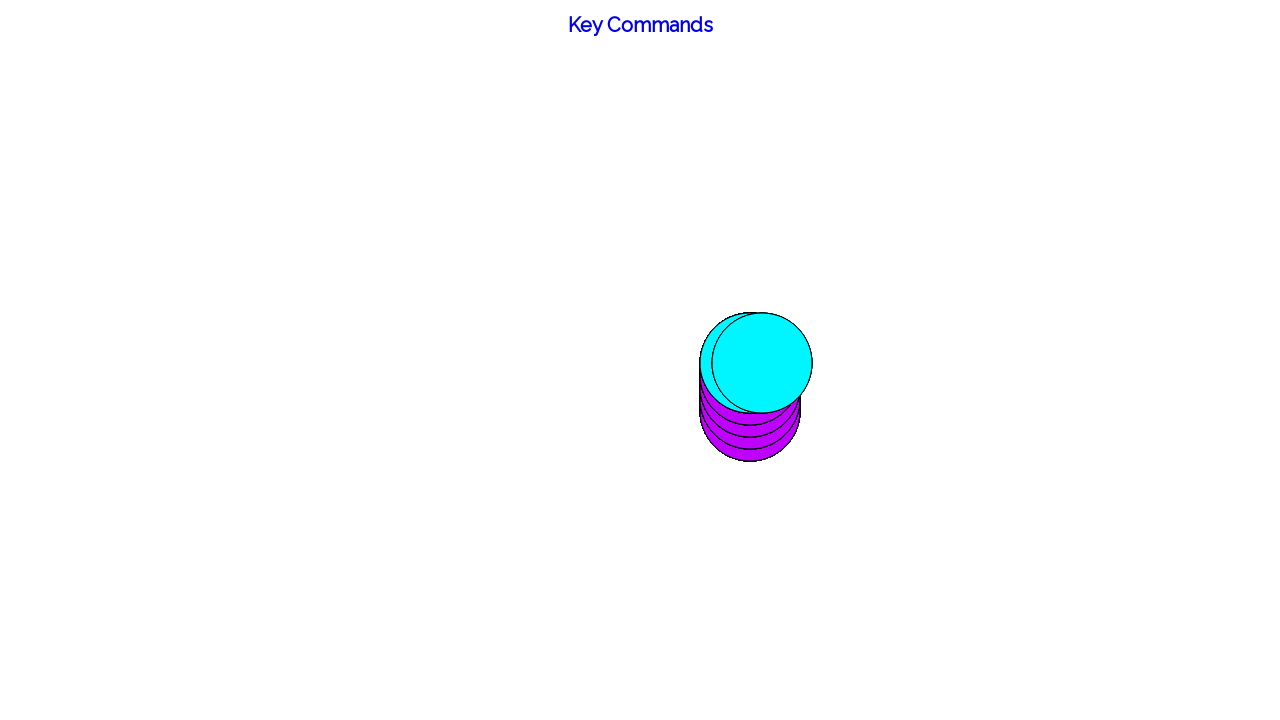

Waited 200ms after ArrowRight key press
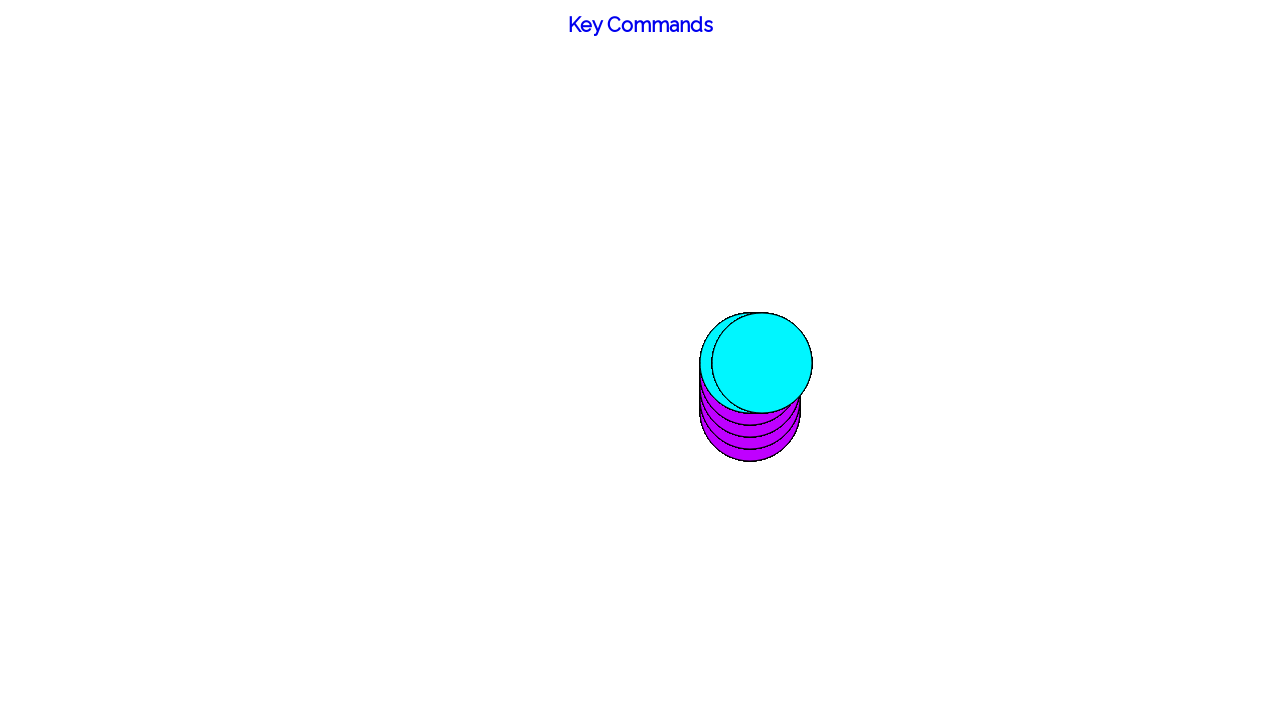

Pressed ArrowRight key
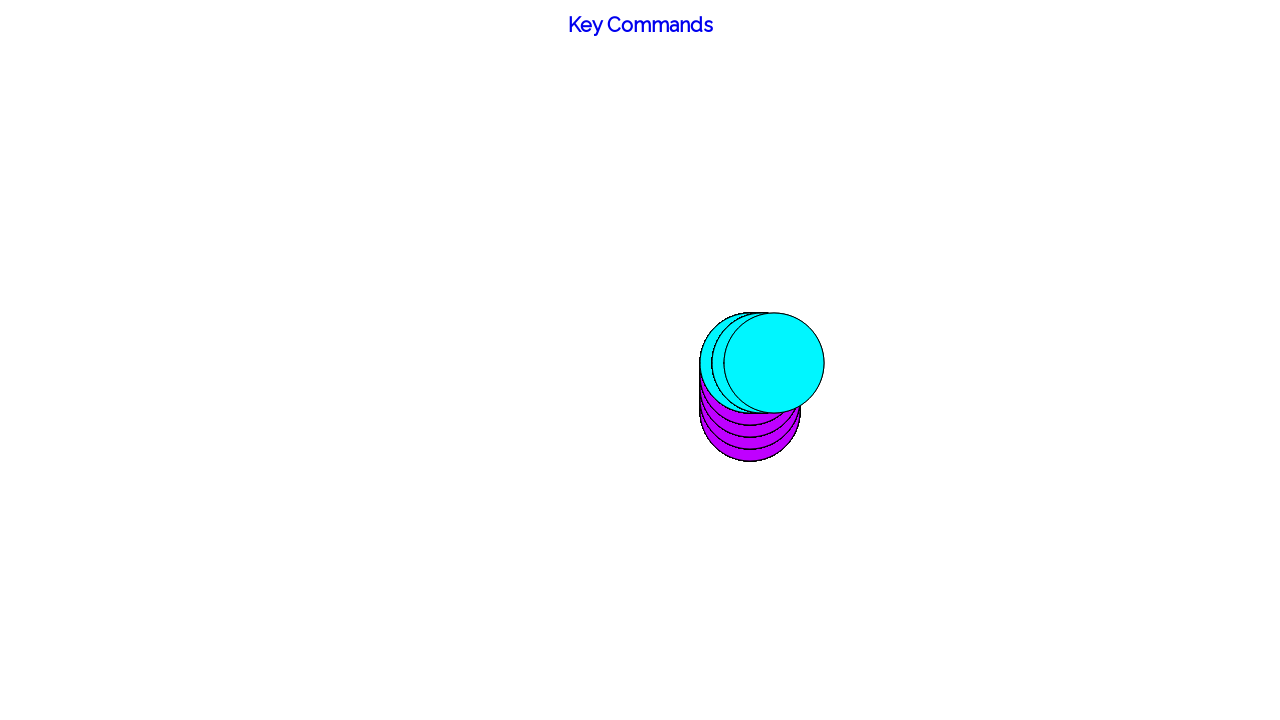

Waited 200ms after ArrowRight key press
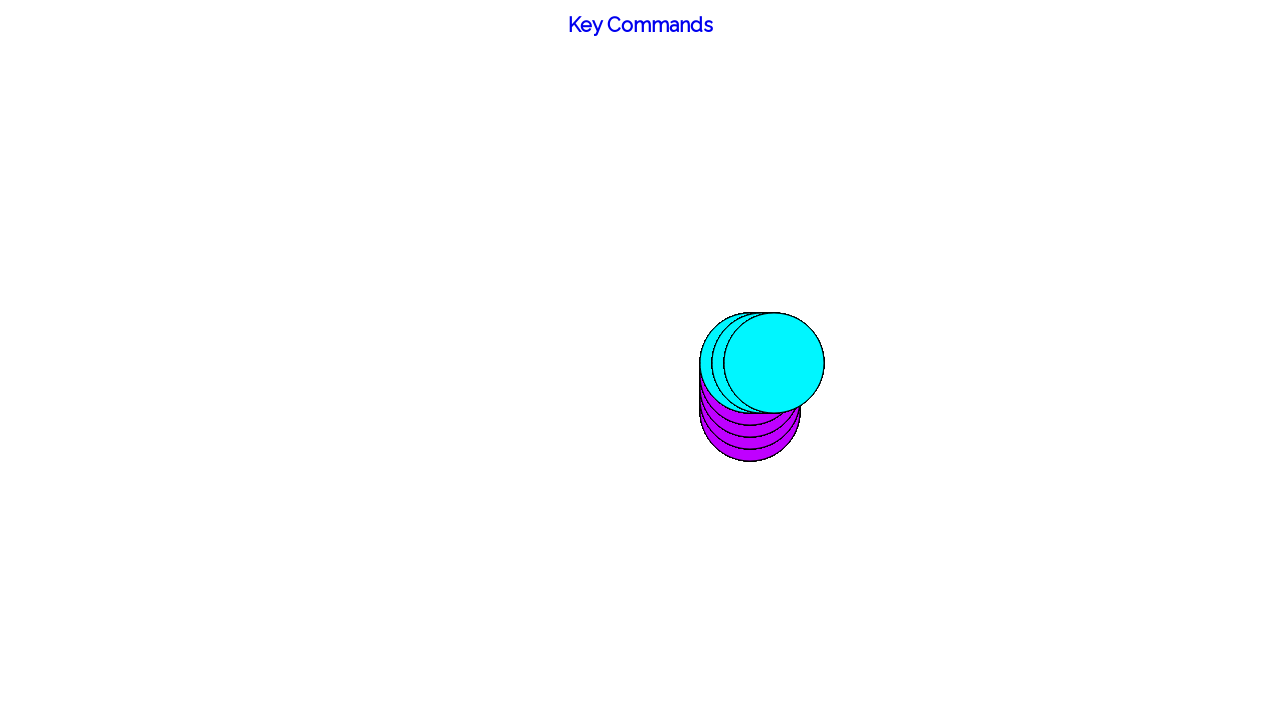

Pressed ArrowRight key
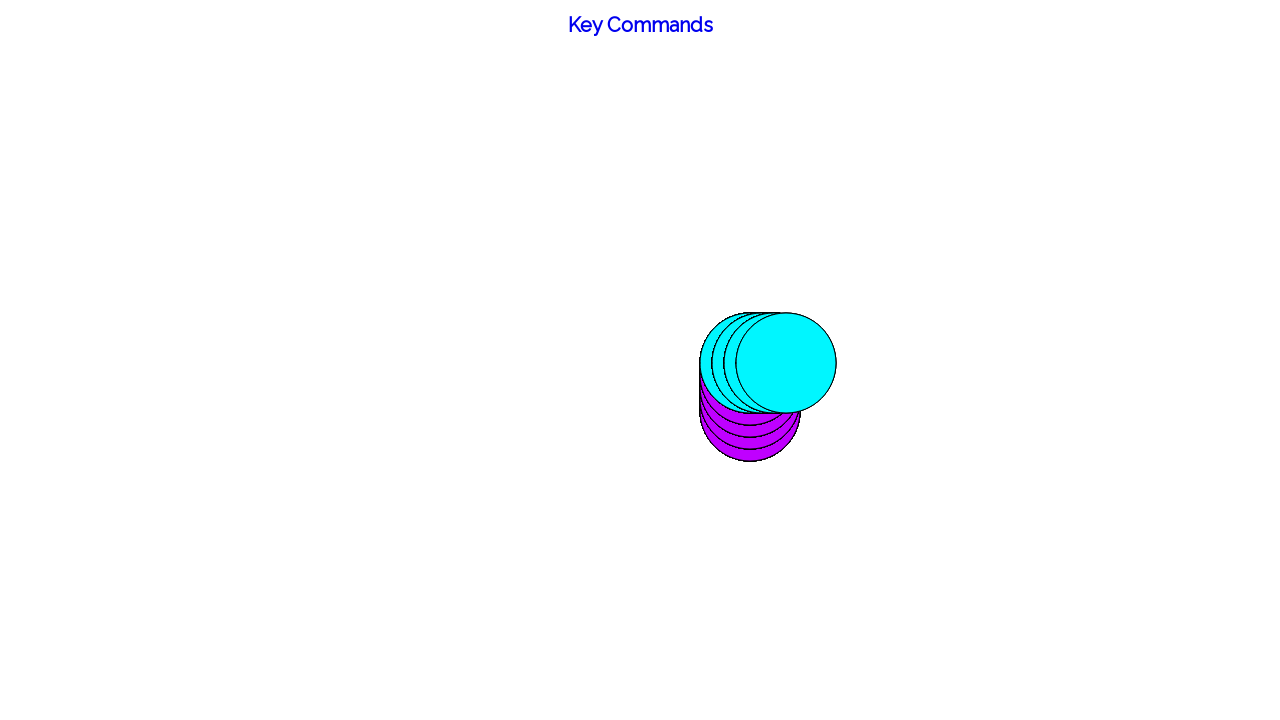

Waited 200ms after ArrowRight key press
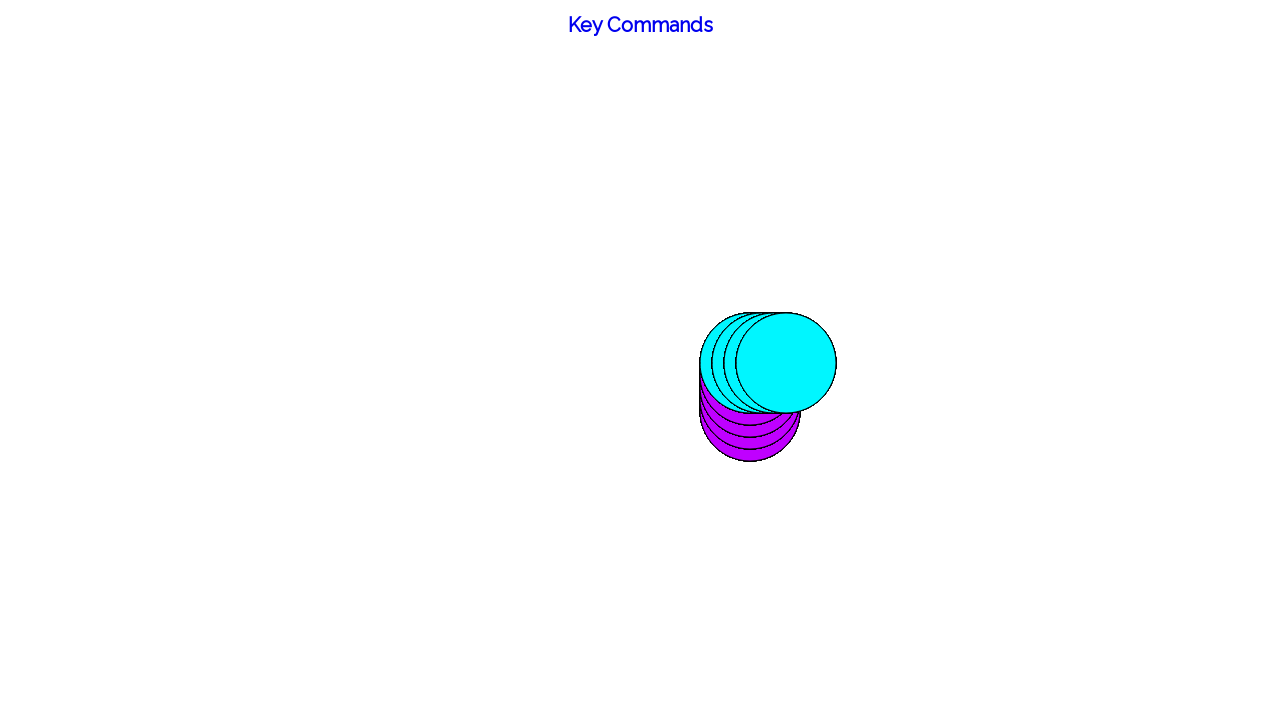

Pressed ArrowRight key
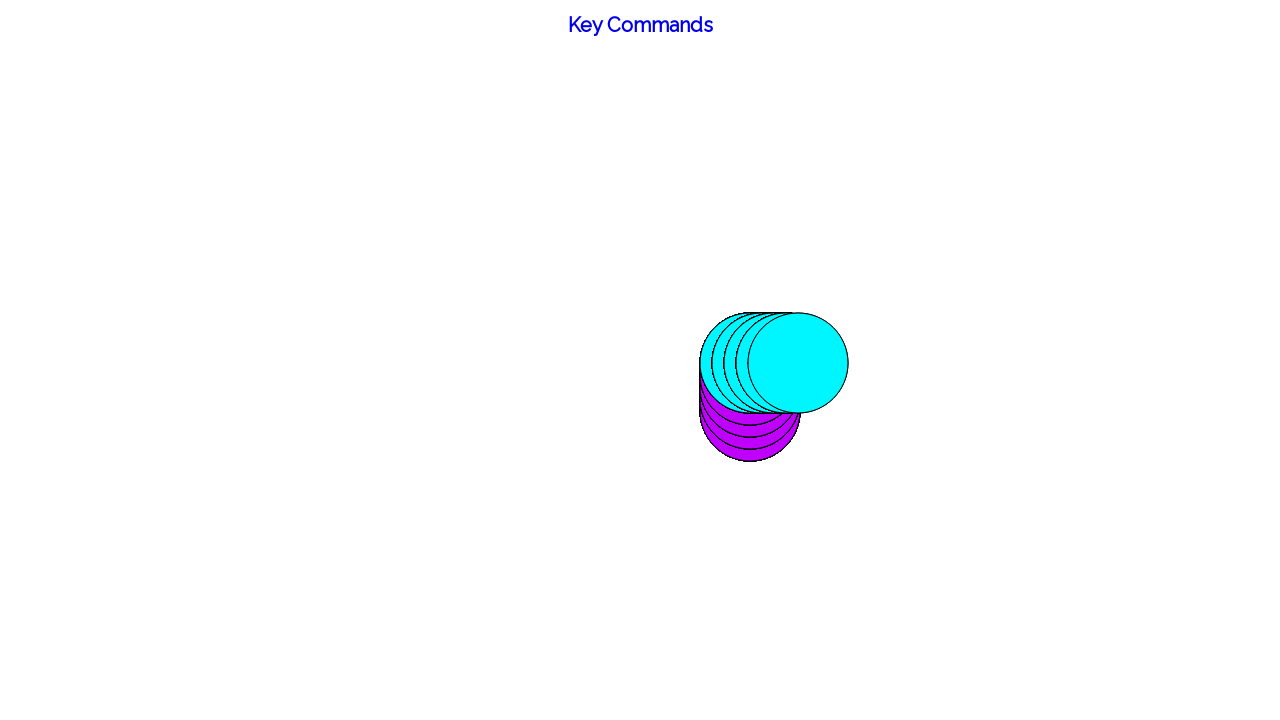

Waited 200ms after ArrowRight key press
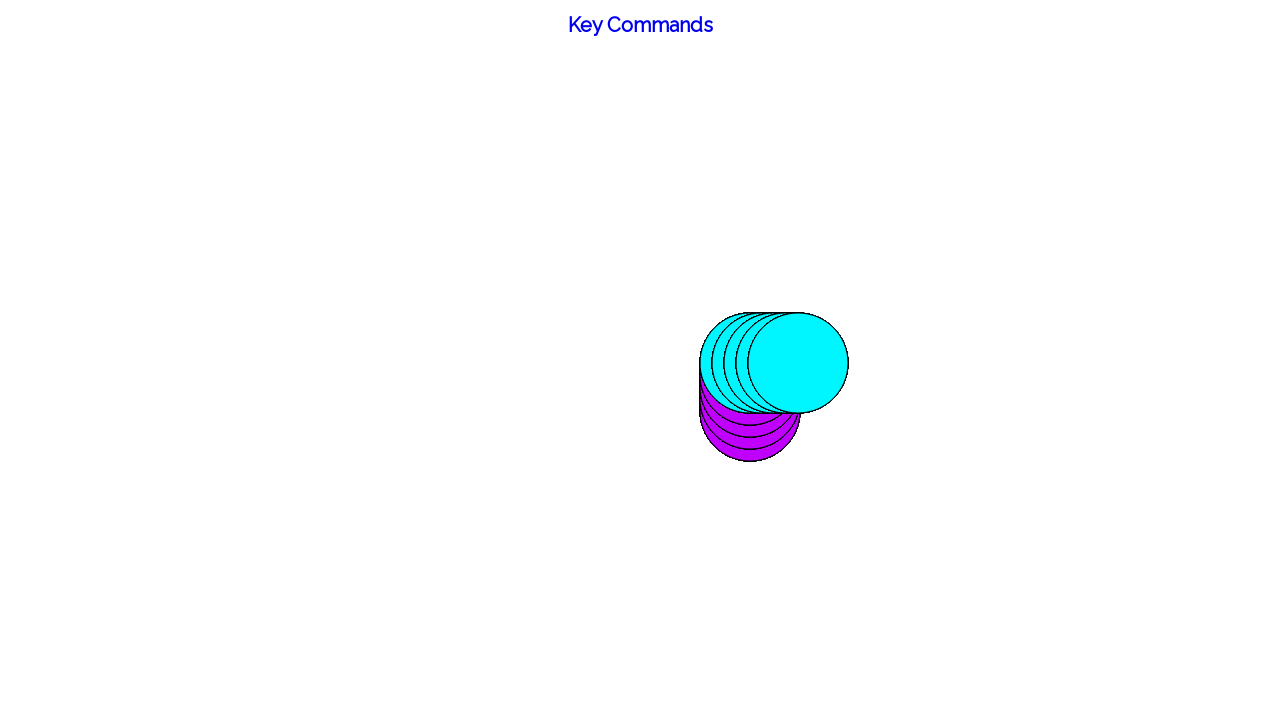

Pressed ArrowDown key
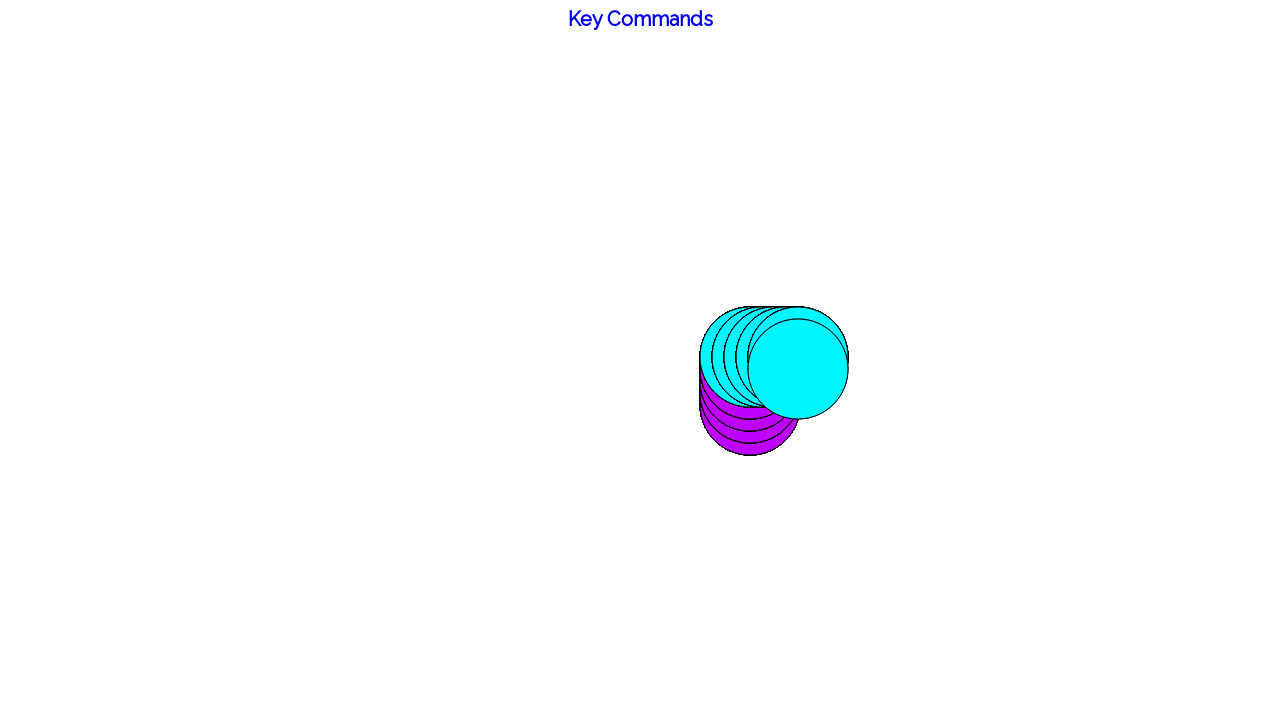

Waited 200ms after ArrowDown key press
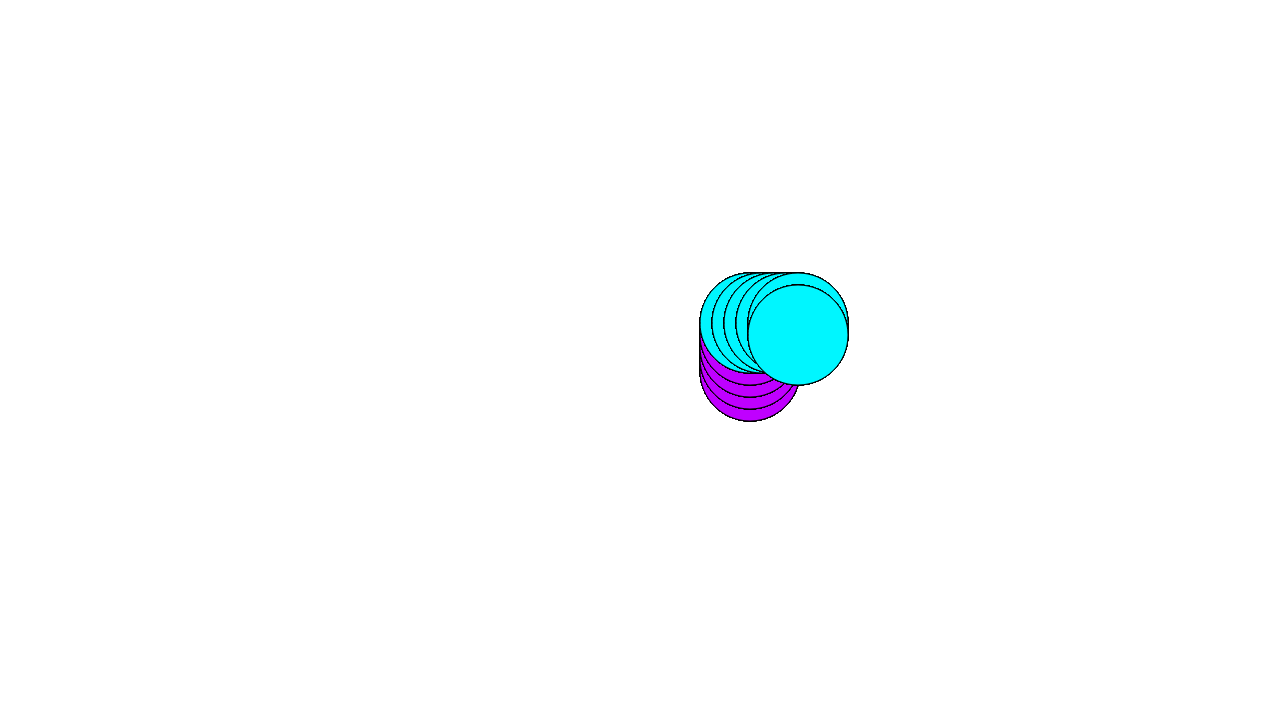

Pressed ArrowDown key
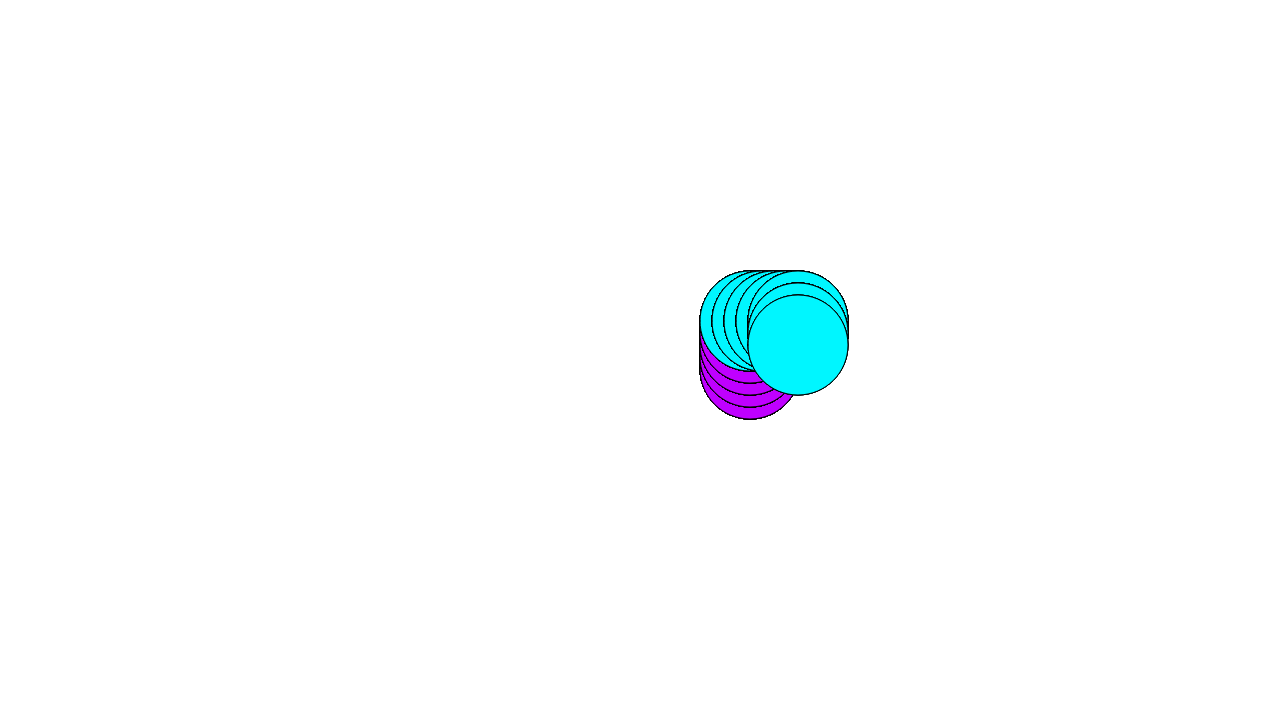

Waited 200ms after ArrowDown key press
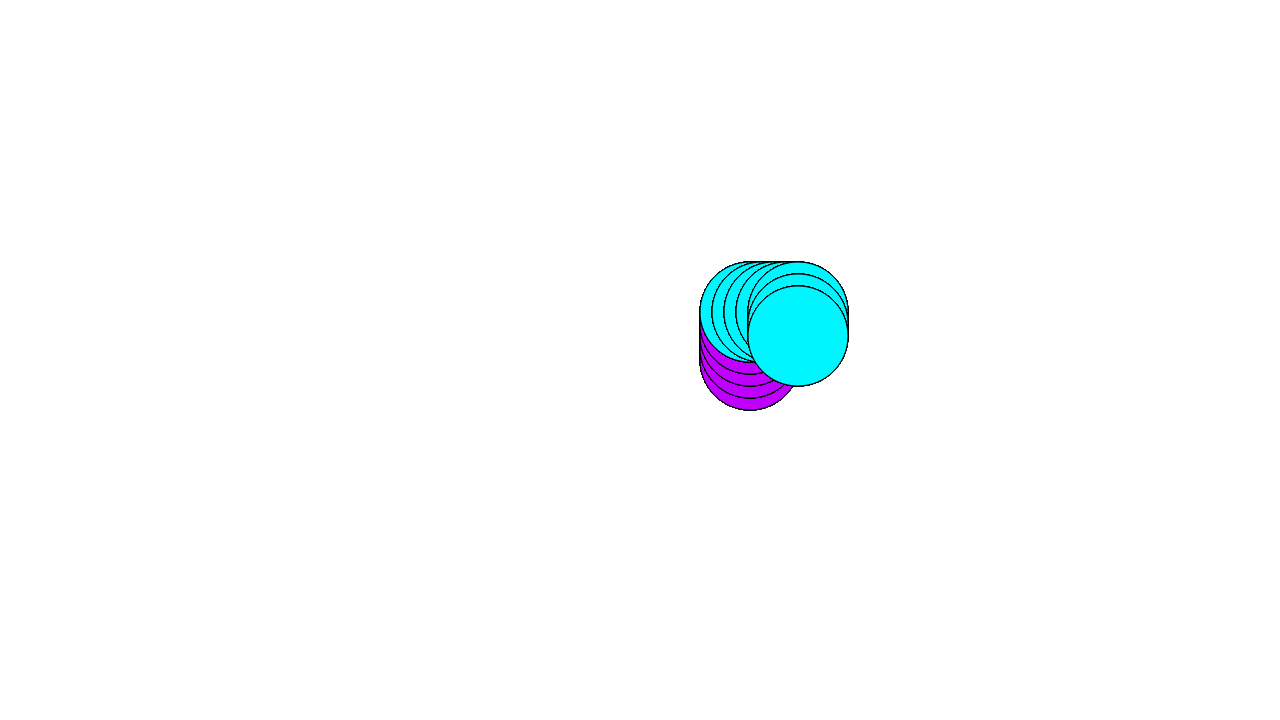

Pressed ArrowDown key
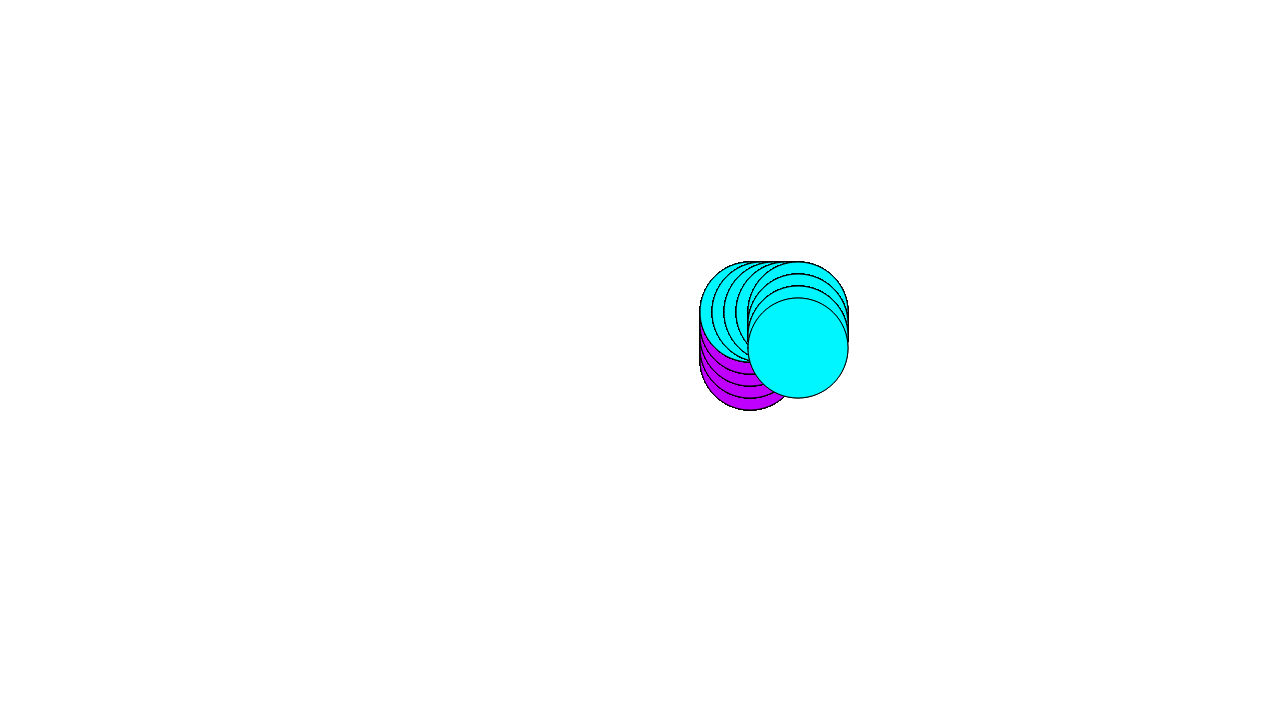

Waited 200ms after ArrowDown key press
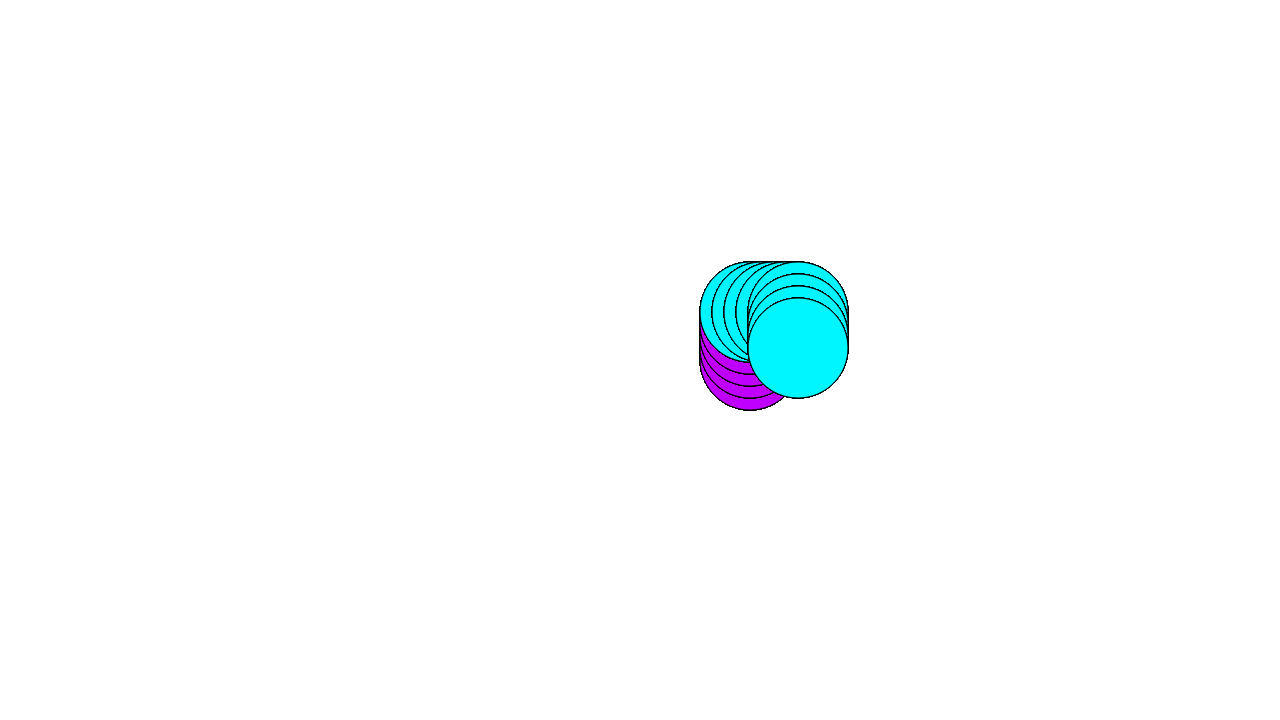

Pressed ArrowDown key
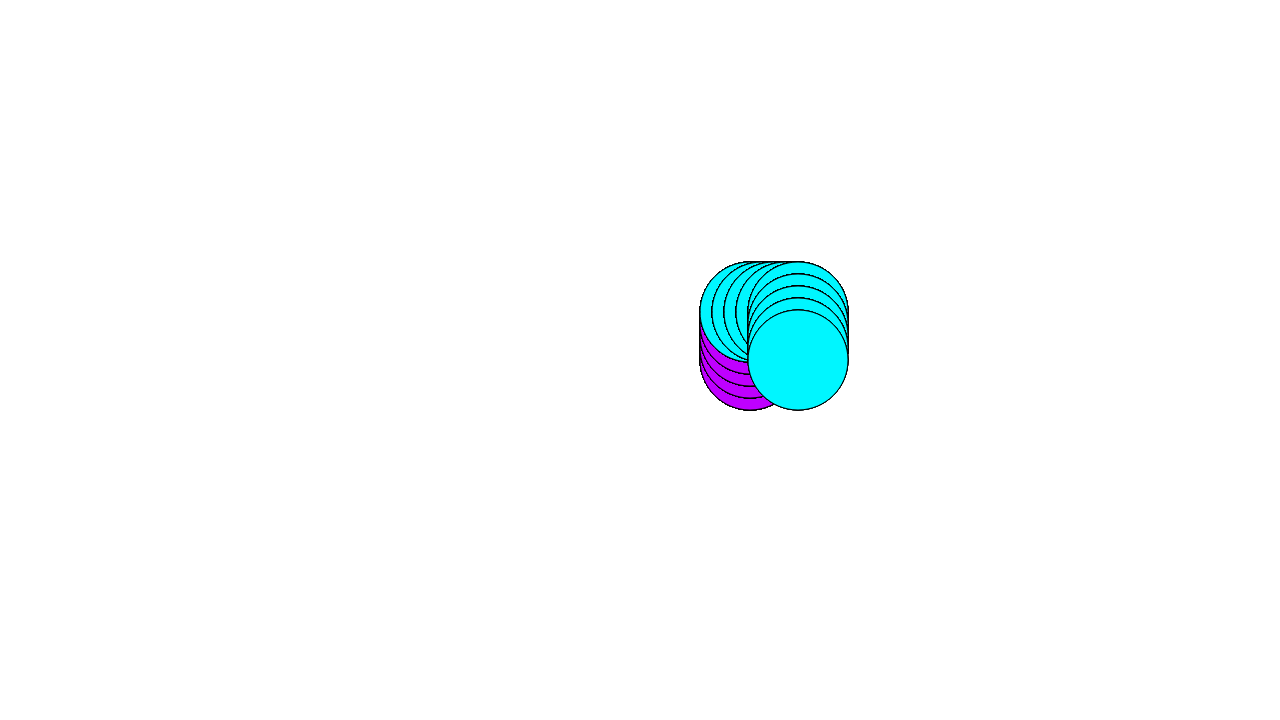

Waited 200ms after ArrowDown key press
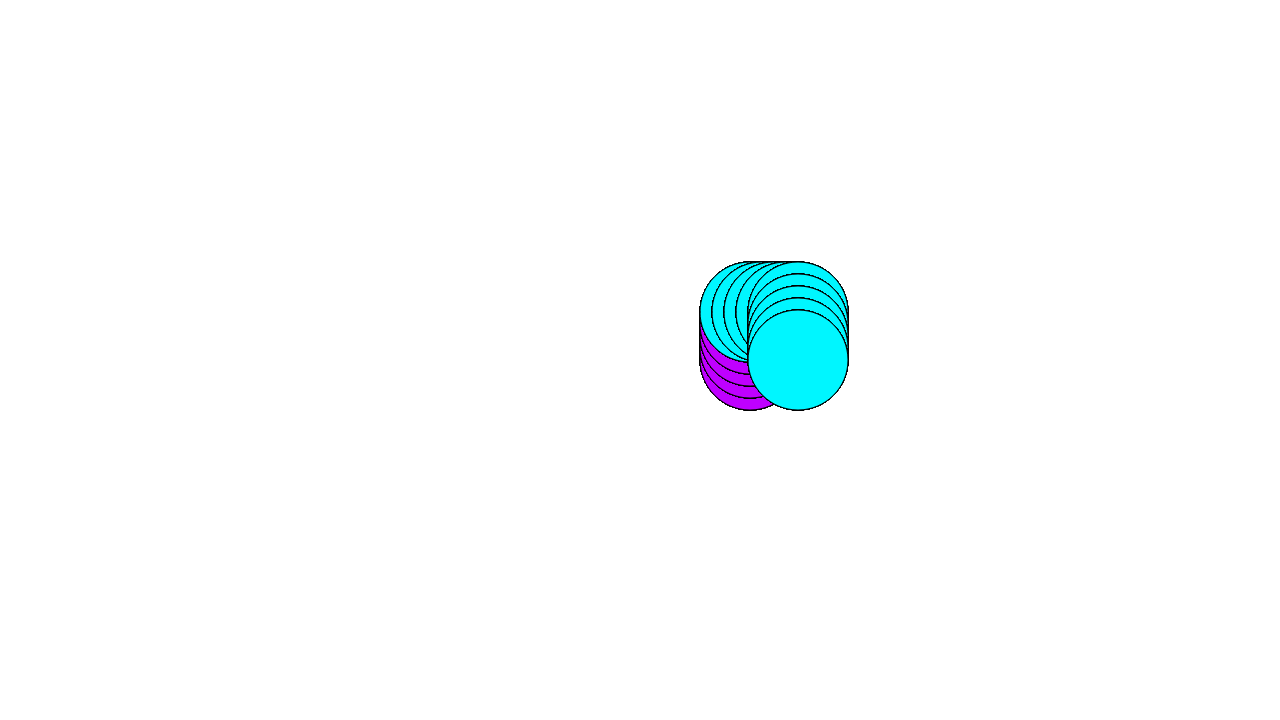

Pressed ArrowLeft key
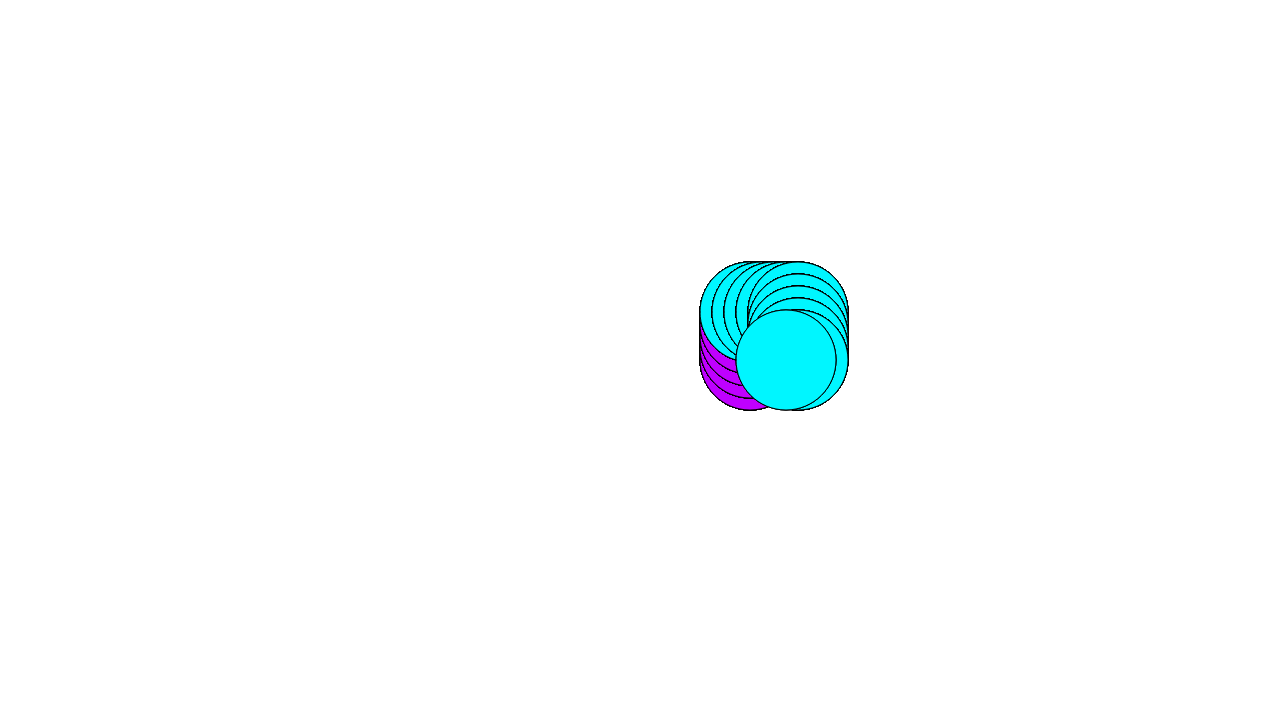

Waited 200ms after ArrowLeft key press
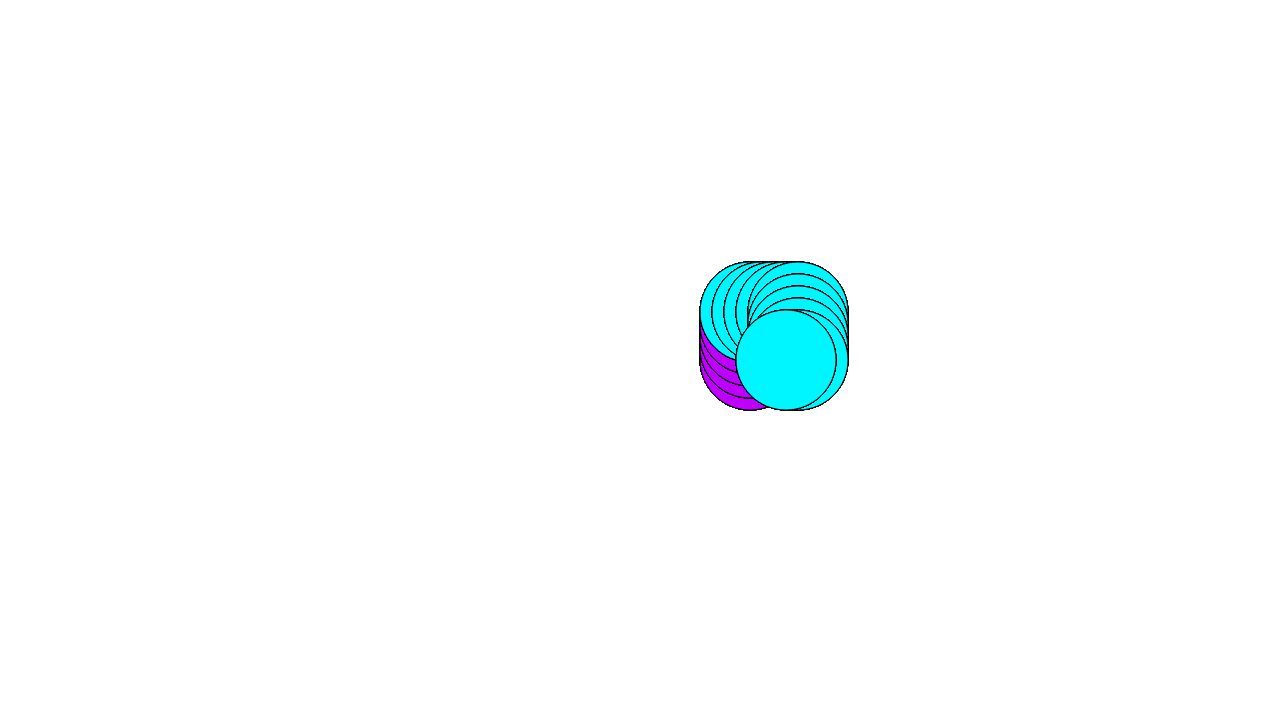

Pressed ArrowLeft key
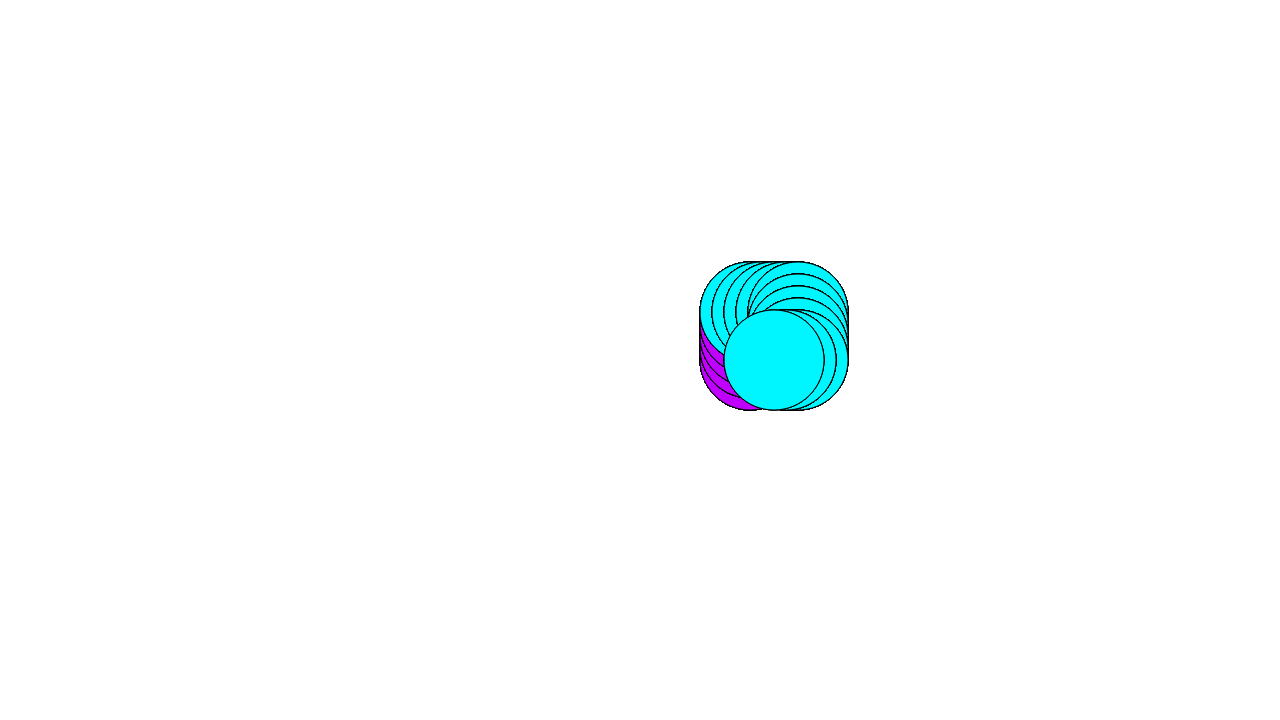

Waited 200ms after ArrowLeft key press
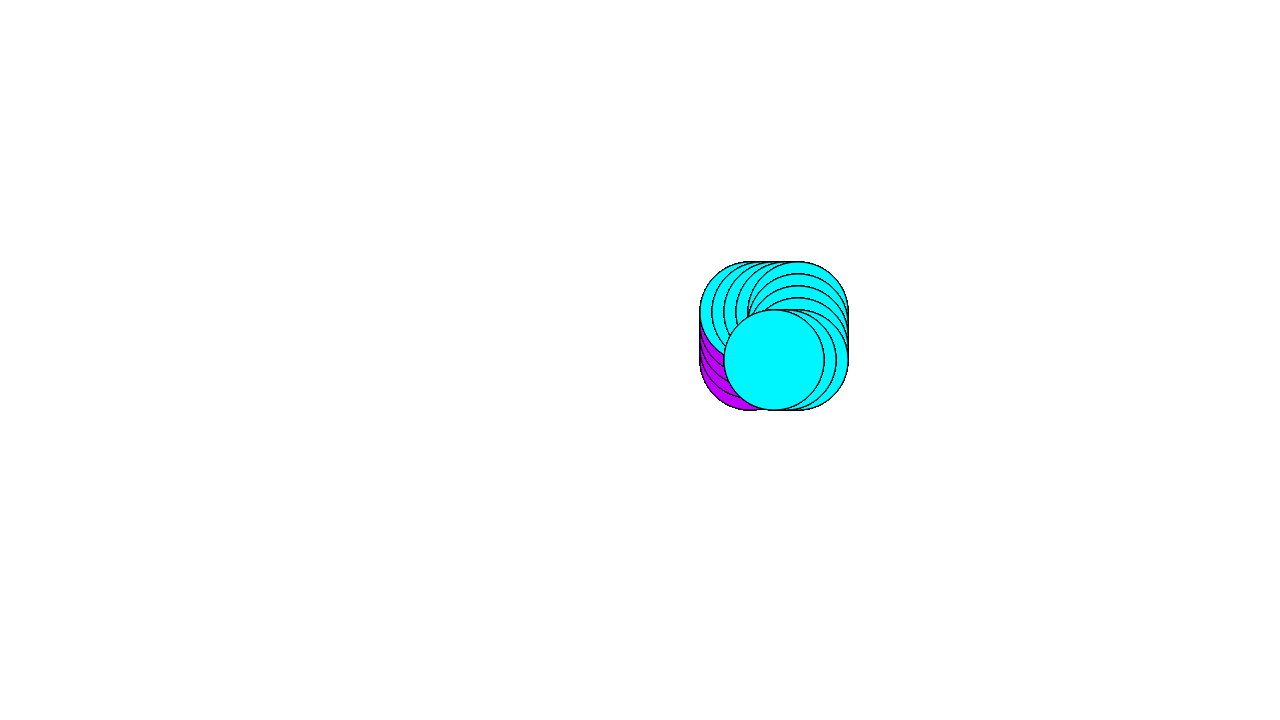

Pressed ArrowLeft key
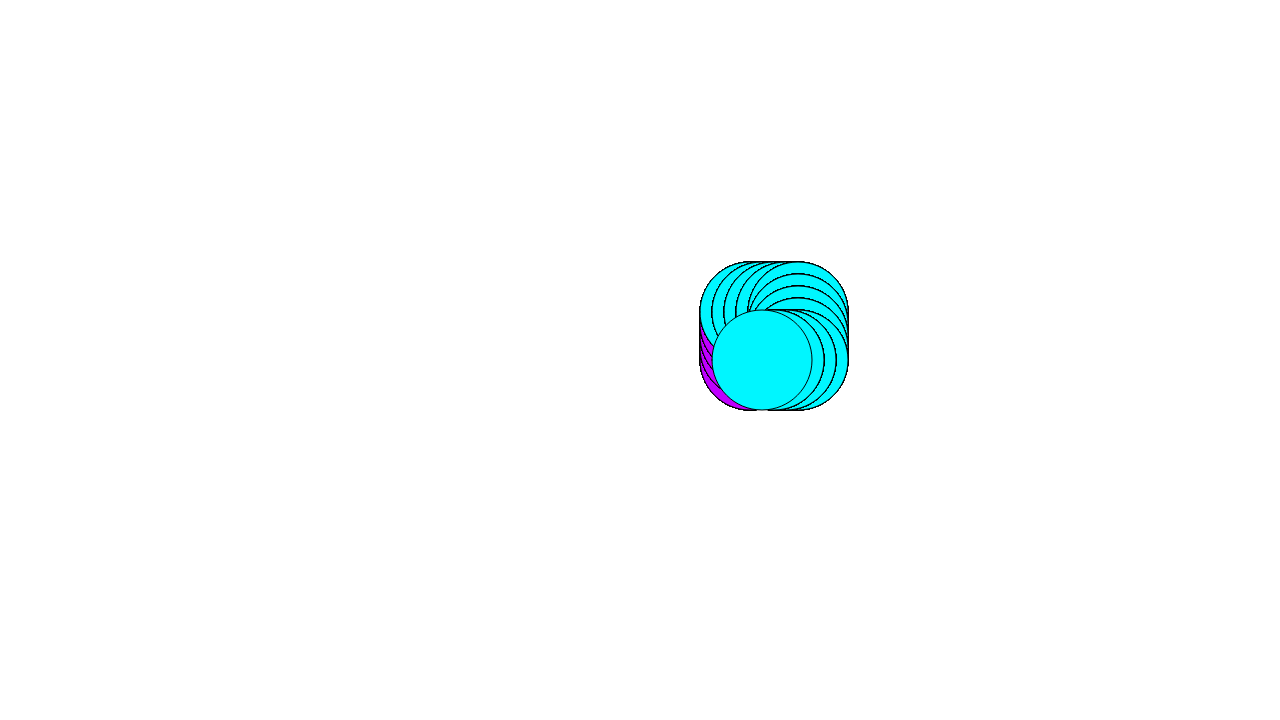

Waited 200ms after ArrowLeft key press
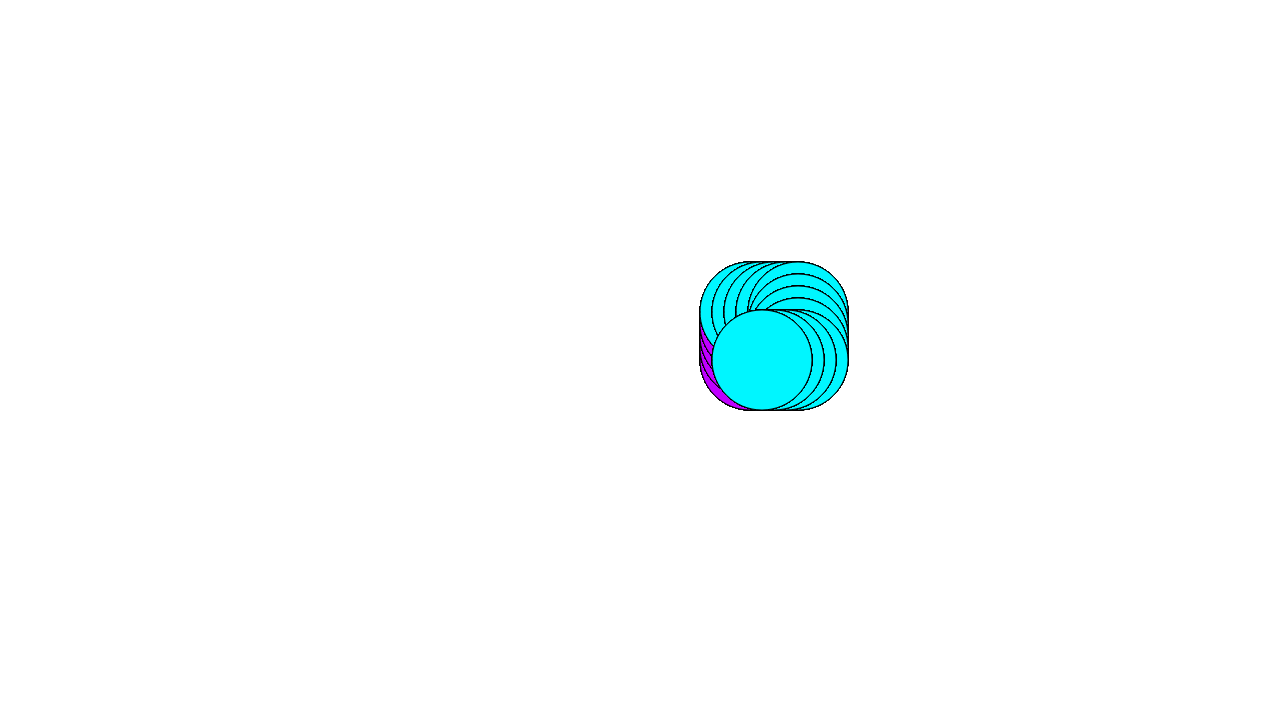

Pressed ArrowLeft key
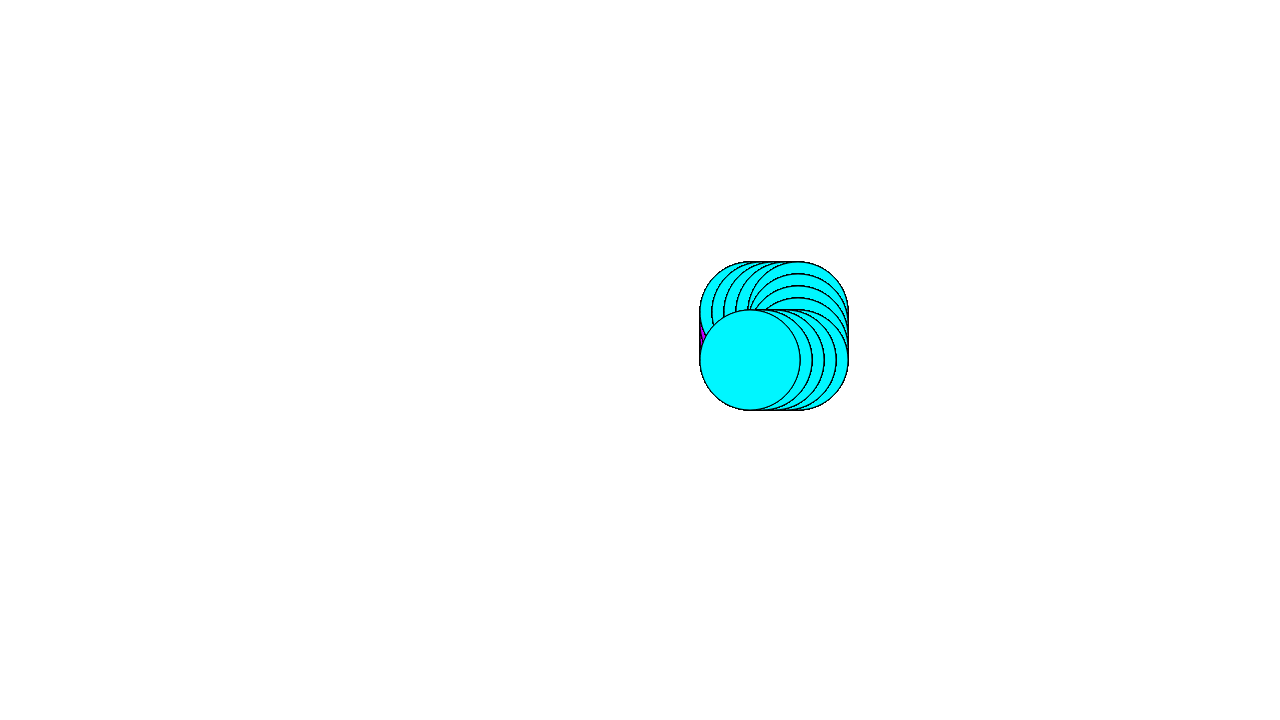

Waited 200ms after ArrowLeft key press
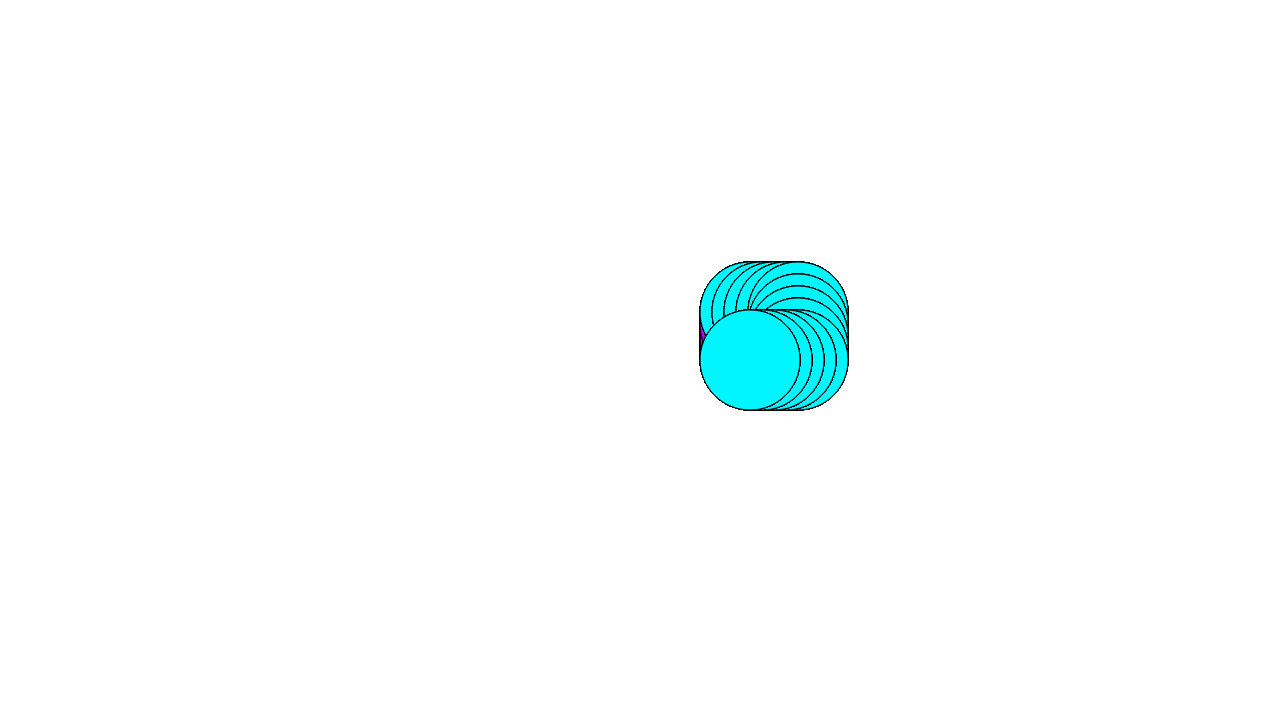

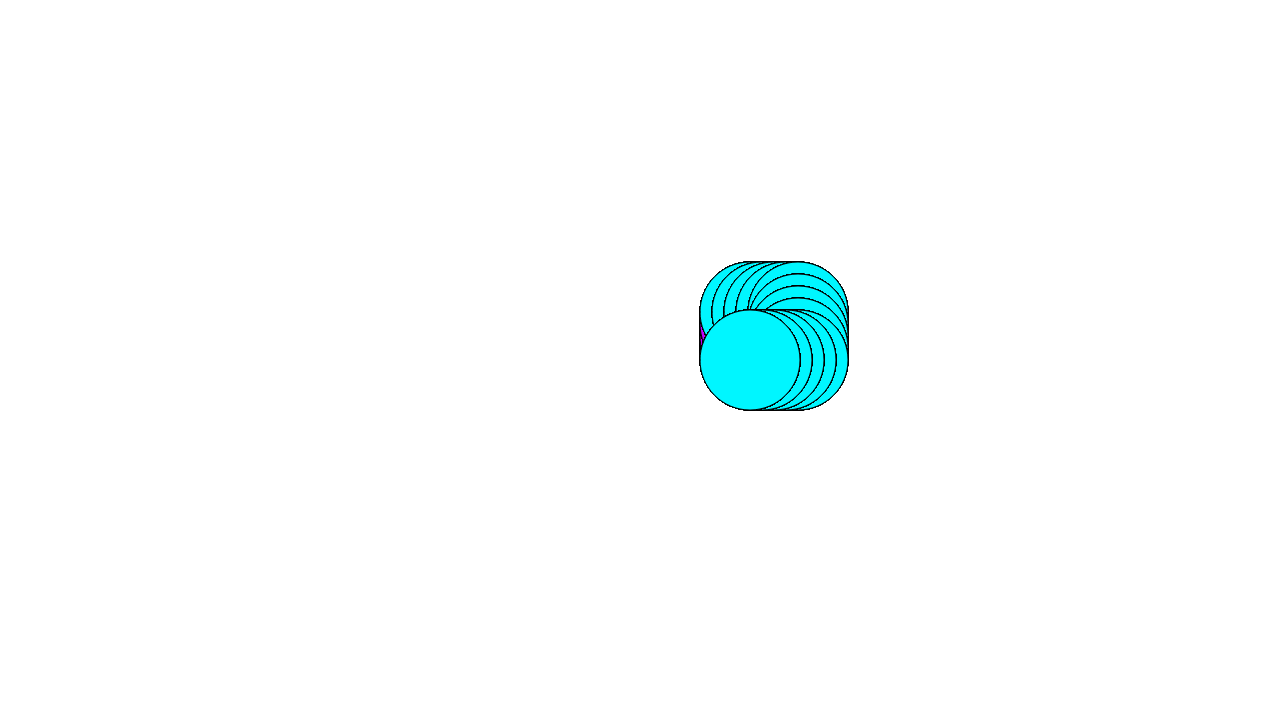